Tests a demo banking application by performing manager operations: adding a customer, opening an account, making a deposit, performing a withdrawal, viewing transactions, and deleting the customer.

Starting URL: https://www.globalsqa.com/angularJs-protractor/BankingProject

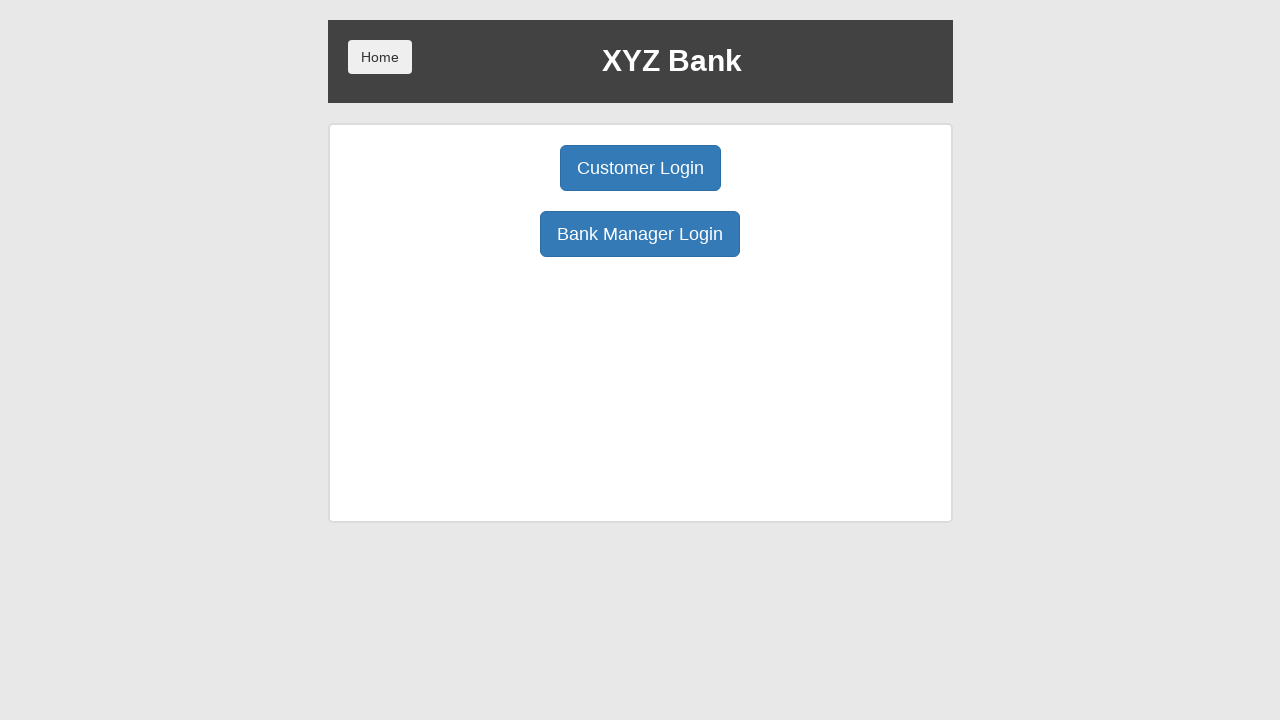

Manager login button selector found
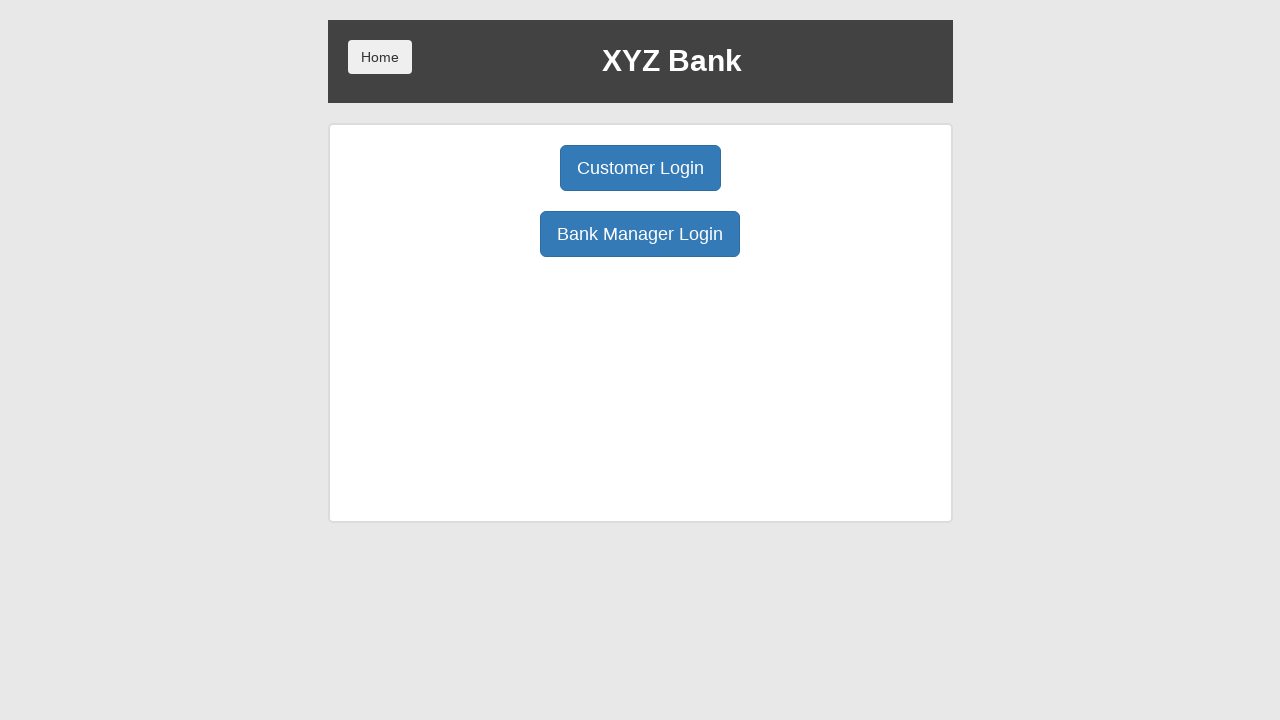

Clicked Manager Login button at (640, 234) on button[ng-click='manager()']
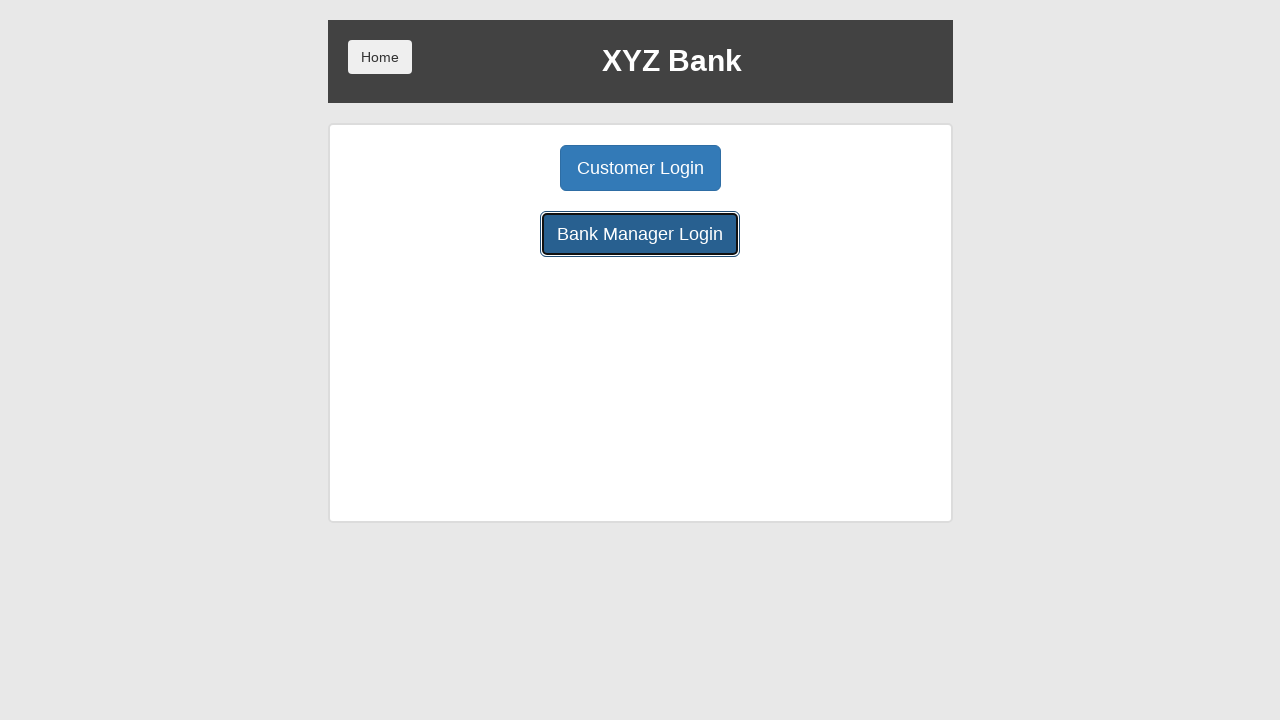

Add Customer button selector found
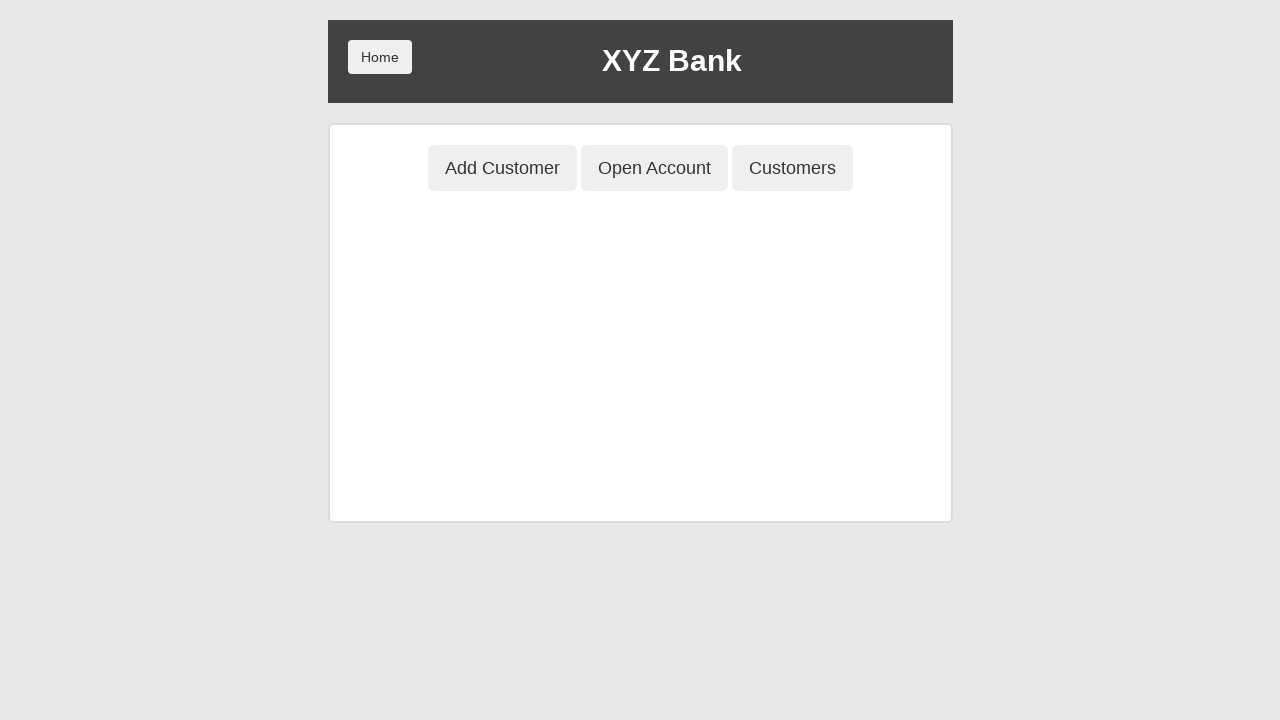

Clicked Add Customer button at (502, 168) on button[ng-click='addCust()']
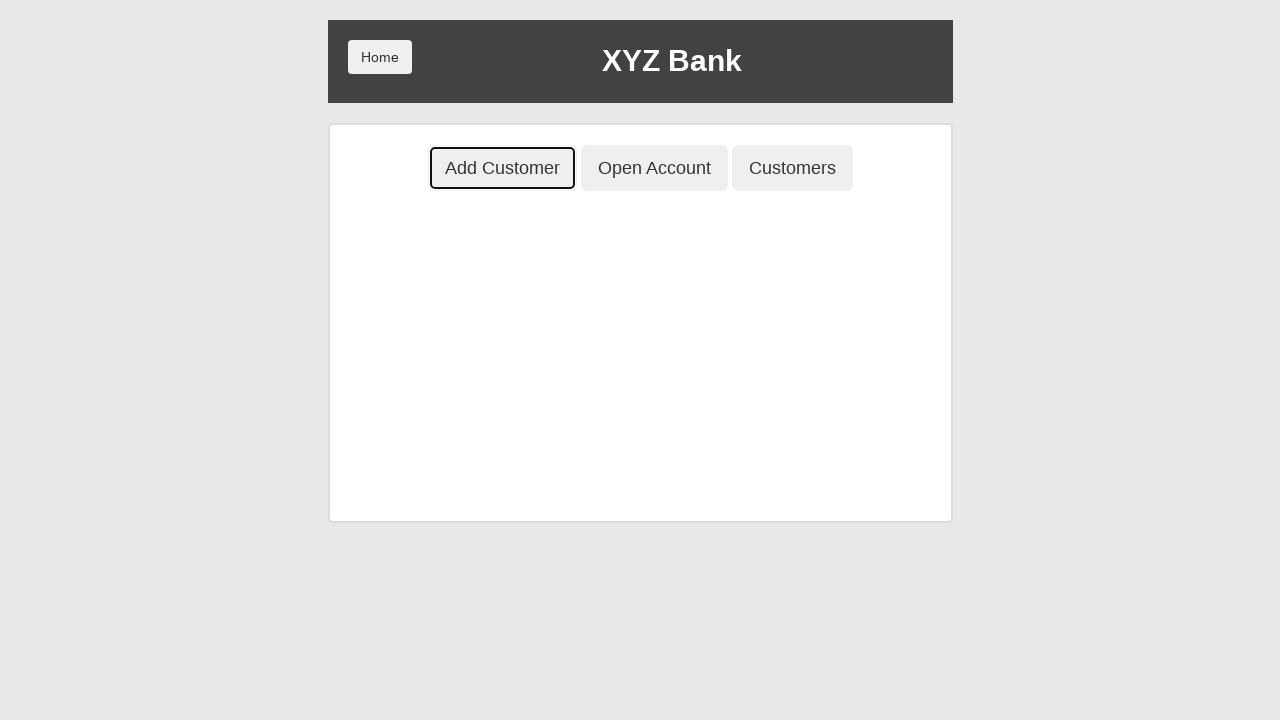

Customer form fields loaded
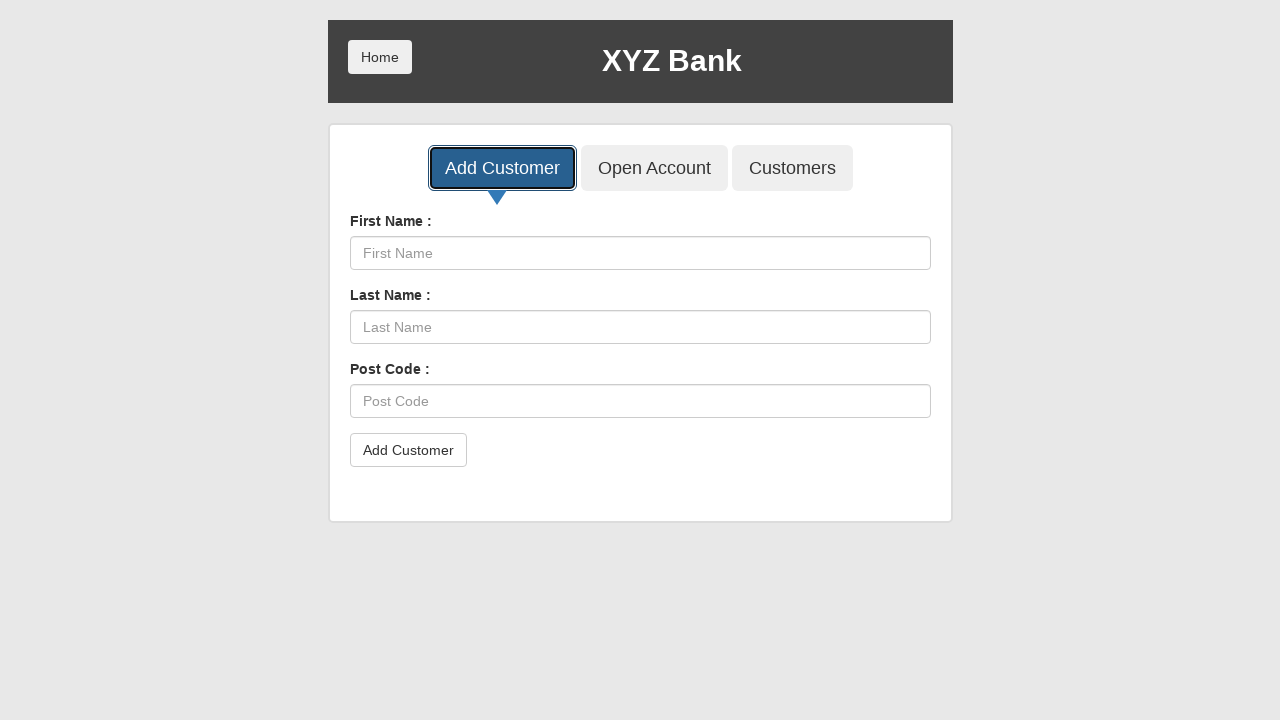

Filled first name field with 'Malik' on input[ng-model='fName']
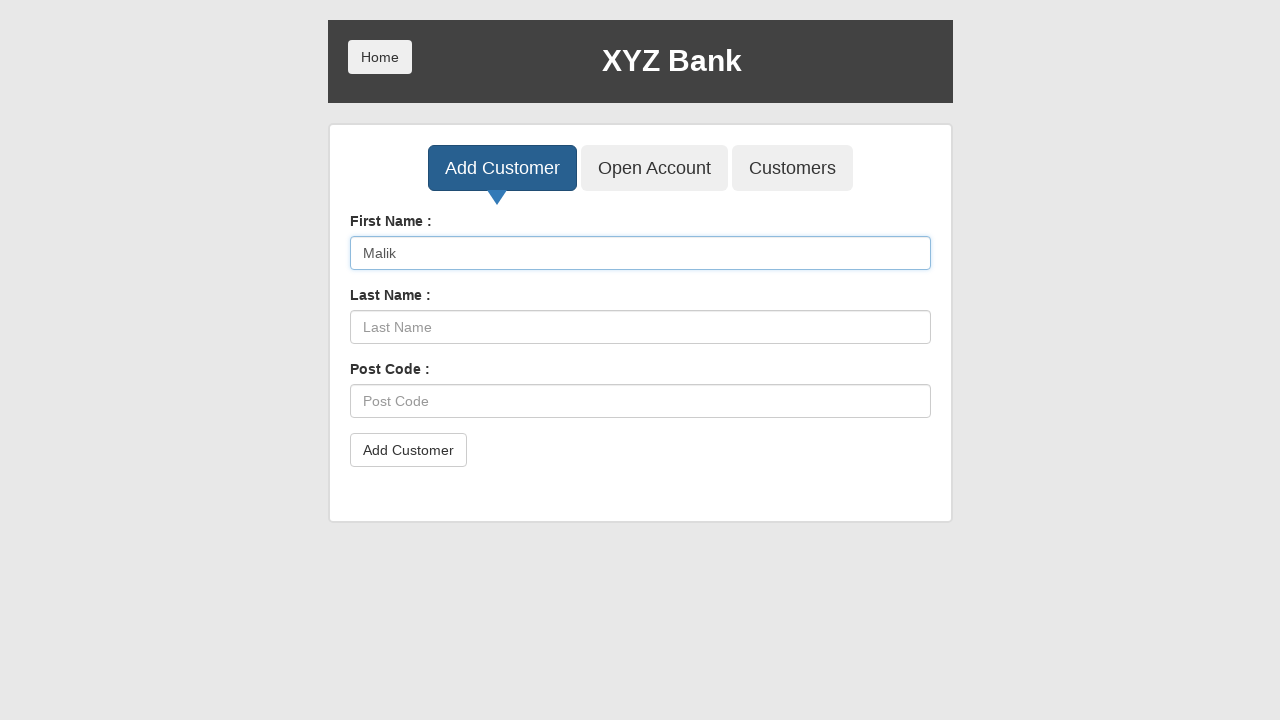

Filled last name field with 'Ajay' on input[ng-model='lName']
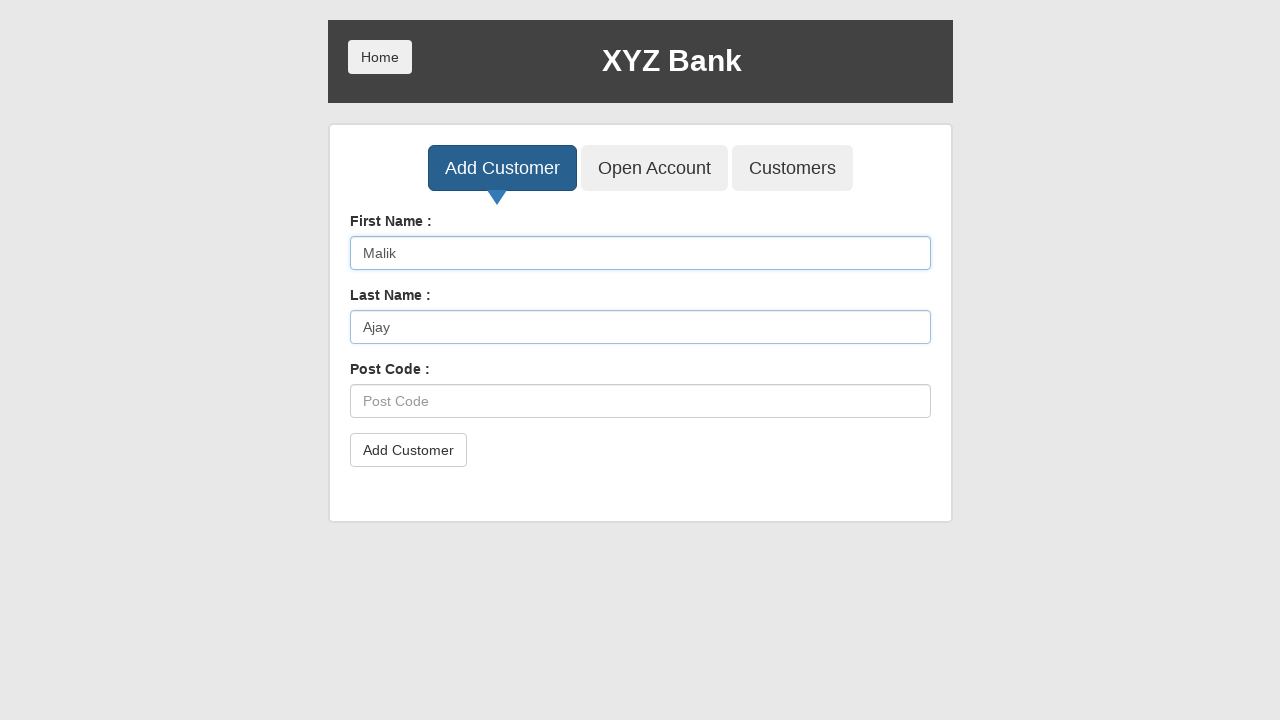

Filled postal code field with '4123' on input[ng-model='postCd']
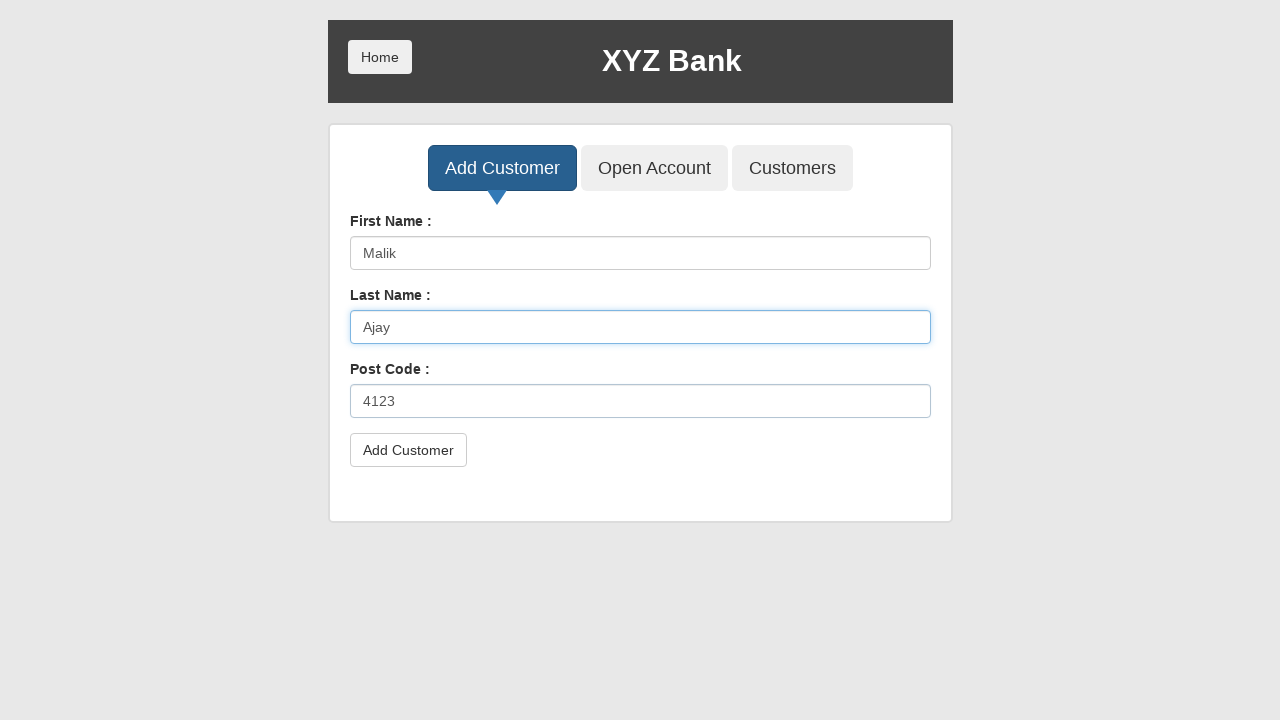

Clicked Add Customer submit button at (408, 450) on button.btn.btn-default
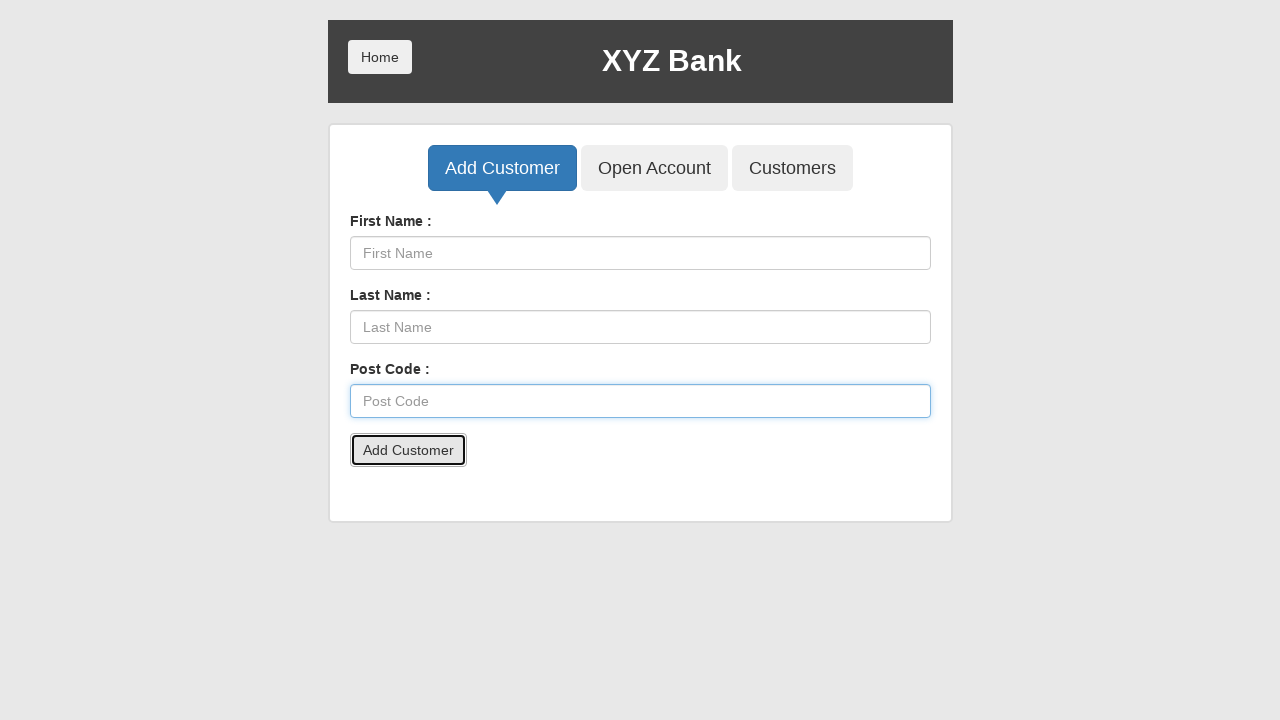

Set up dialog handler to accept alerts
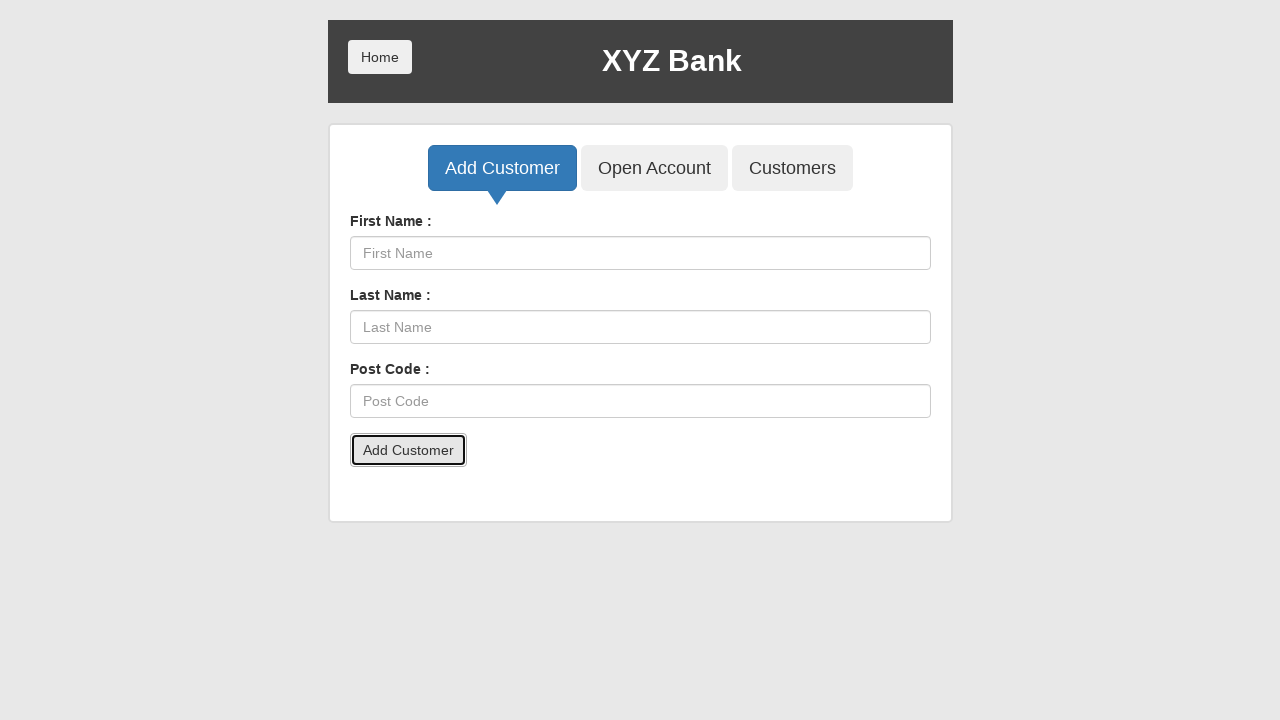

Waited 500ms for dialog processing
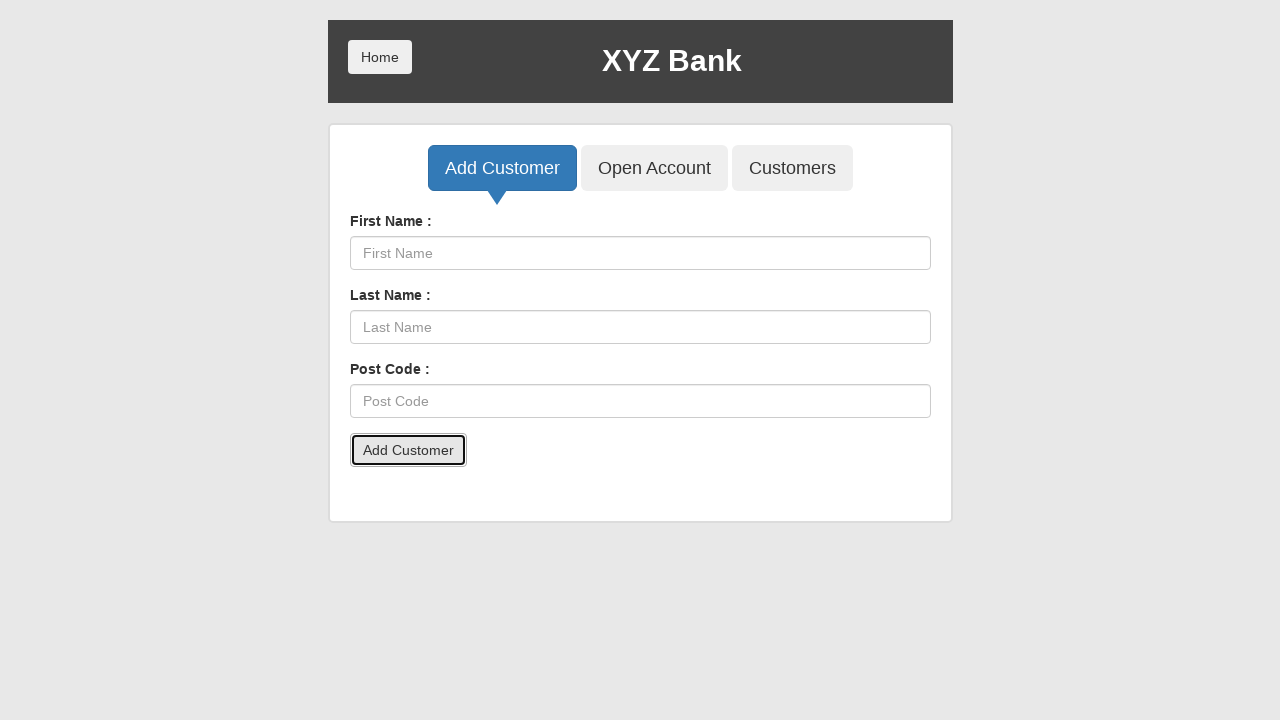

Clicked Open Account button at (654, 168) on button[ng-click='openAccount()']
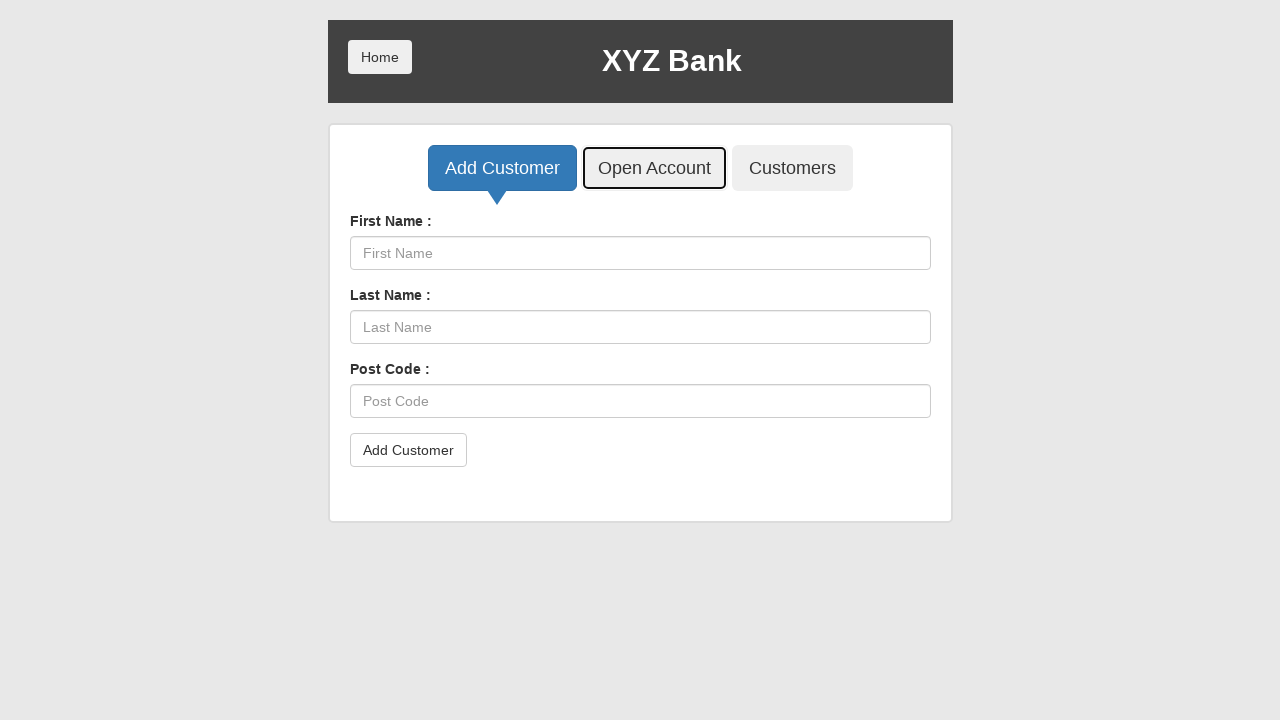

User dropdown selector loaded
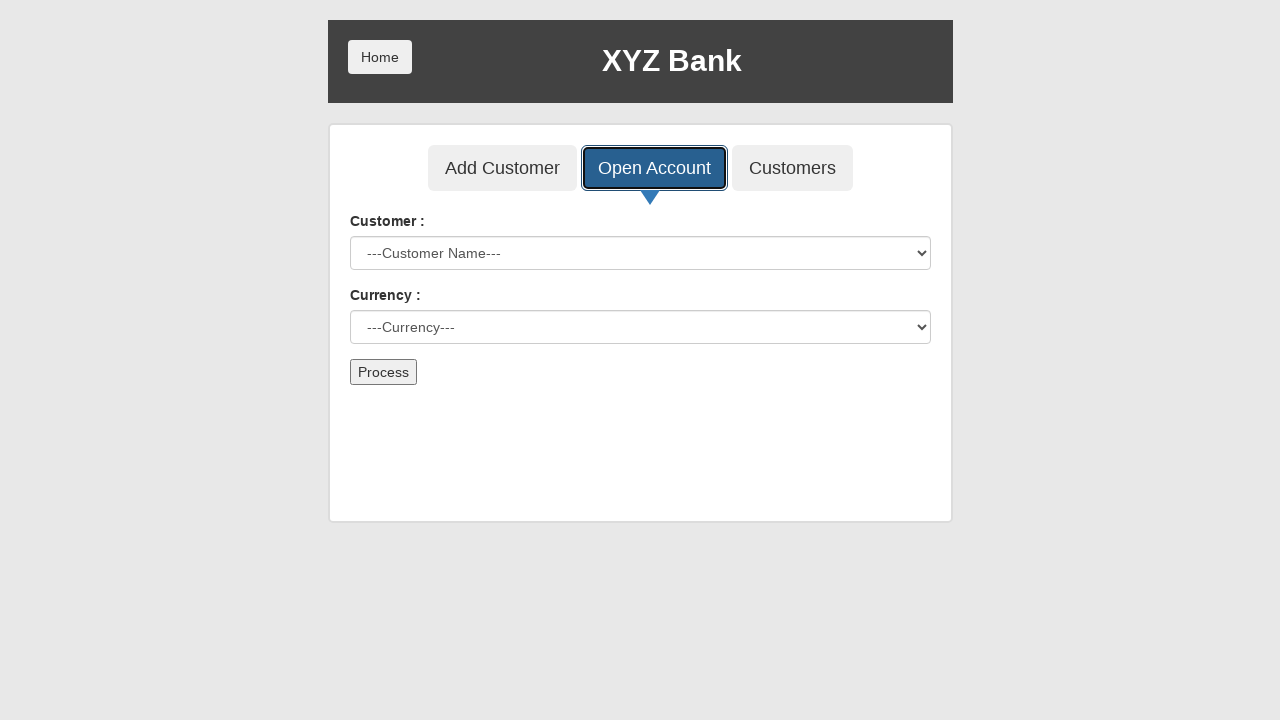

Selected customer 'Malik Ajay' from dropdown on select#userSelect
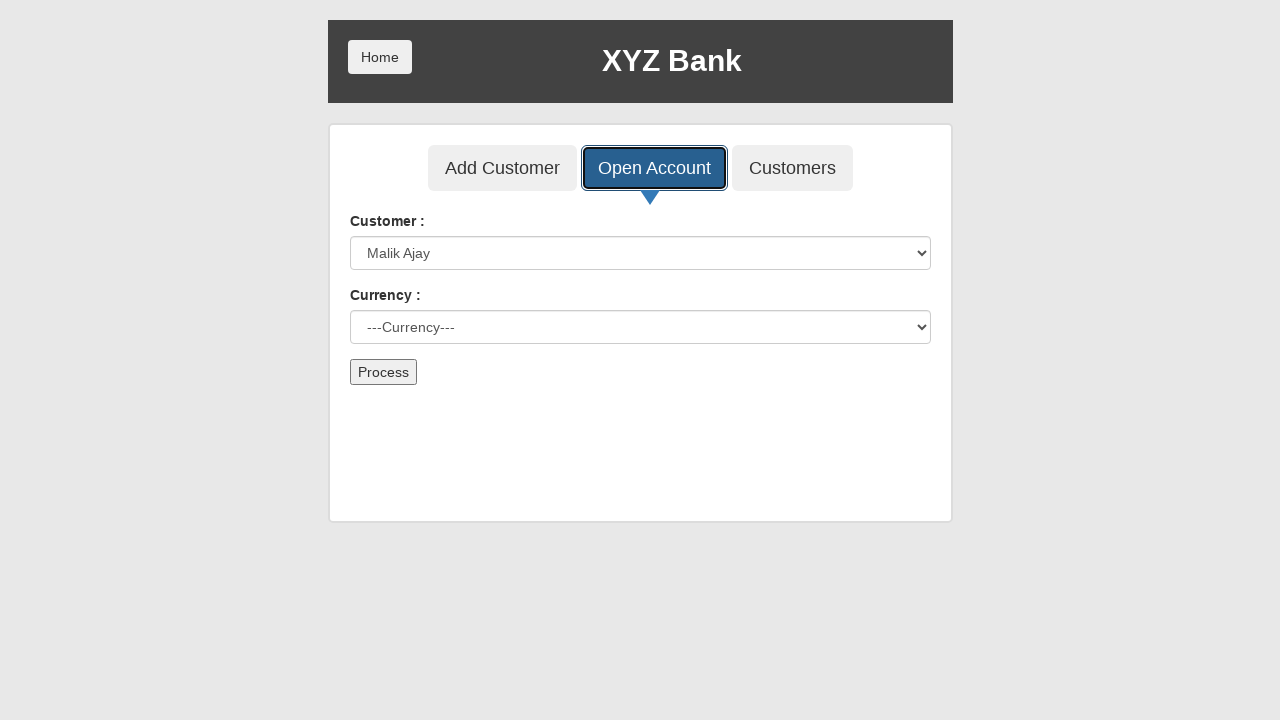

Selected currency 'Pound' on select#currency
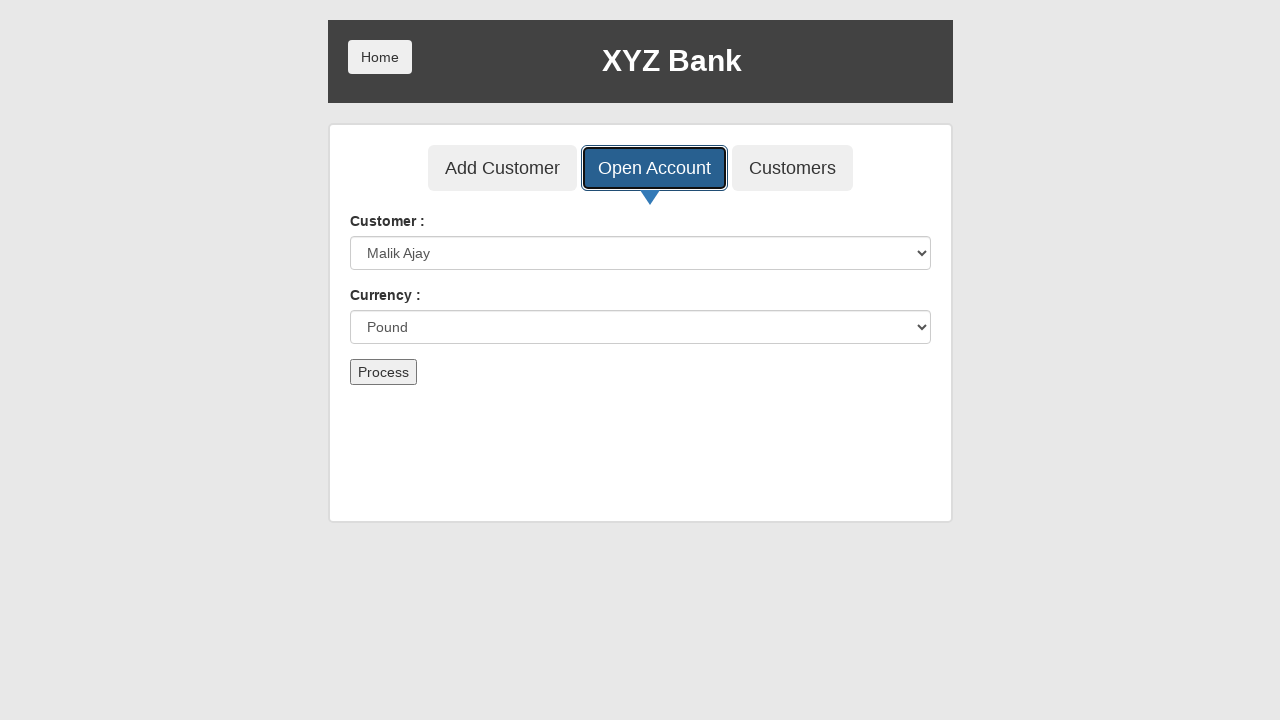

Clicked submit button to create account at (383, 372) on button[type='submit']
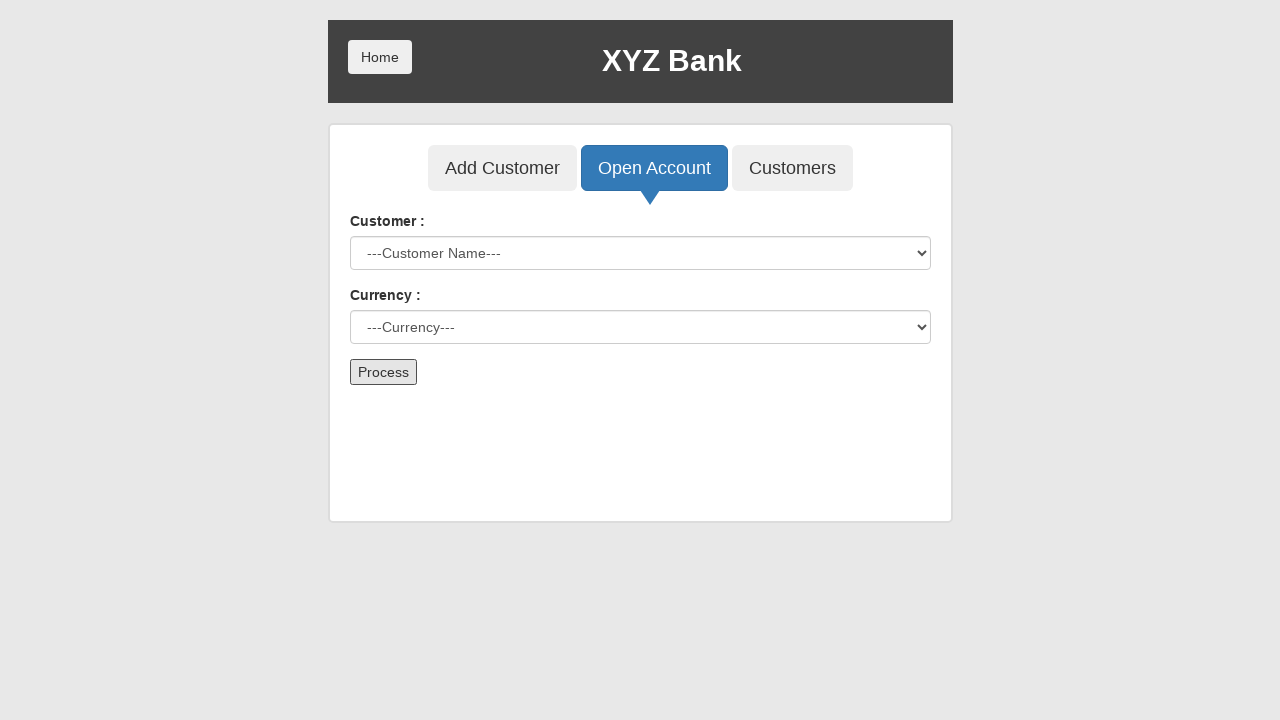

Waited 500ms for account creation
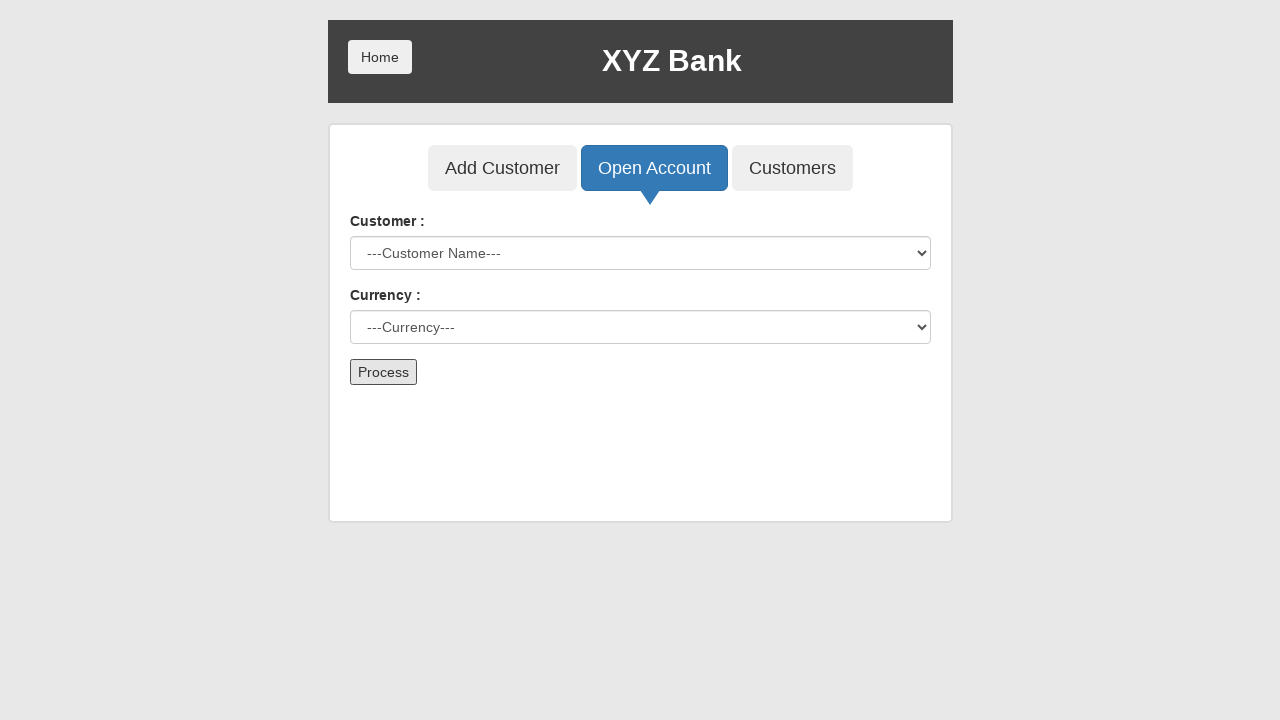

Home button selector found
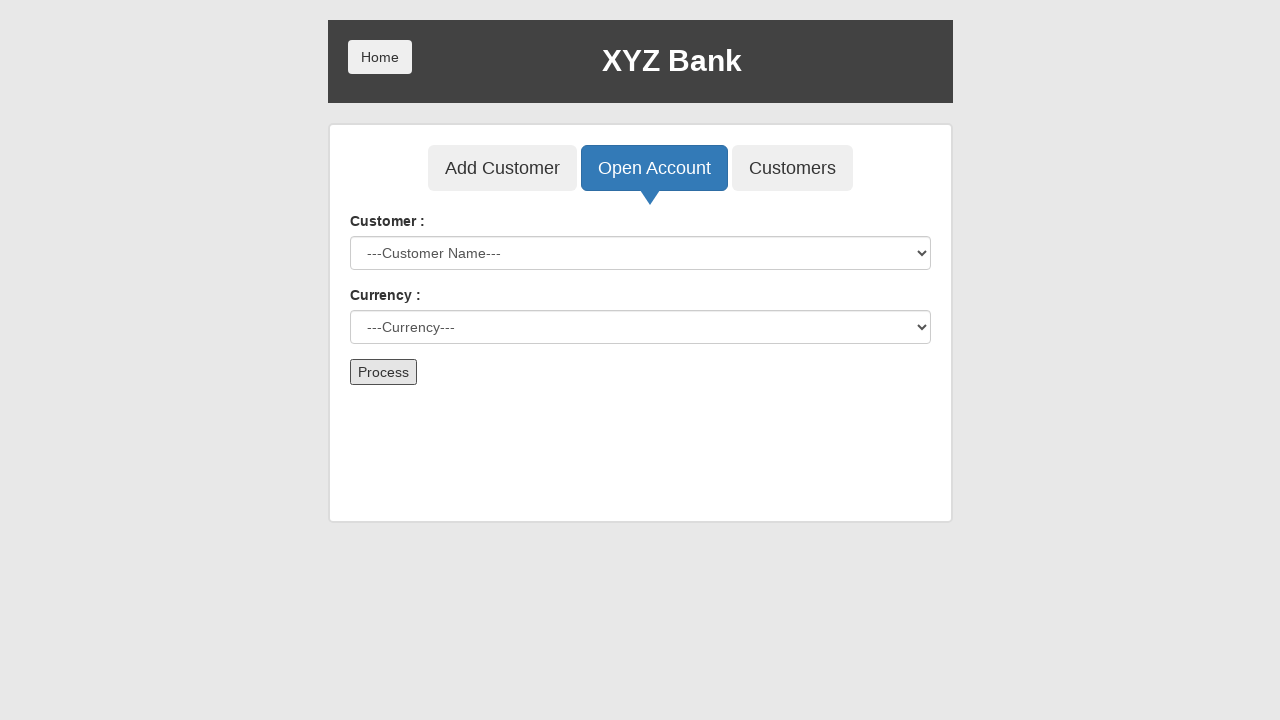

Clicked home button to return to main page at (380, 57) on button[ng-click='home()']
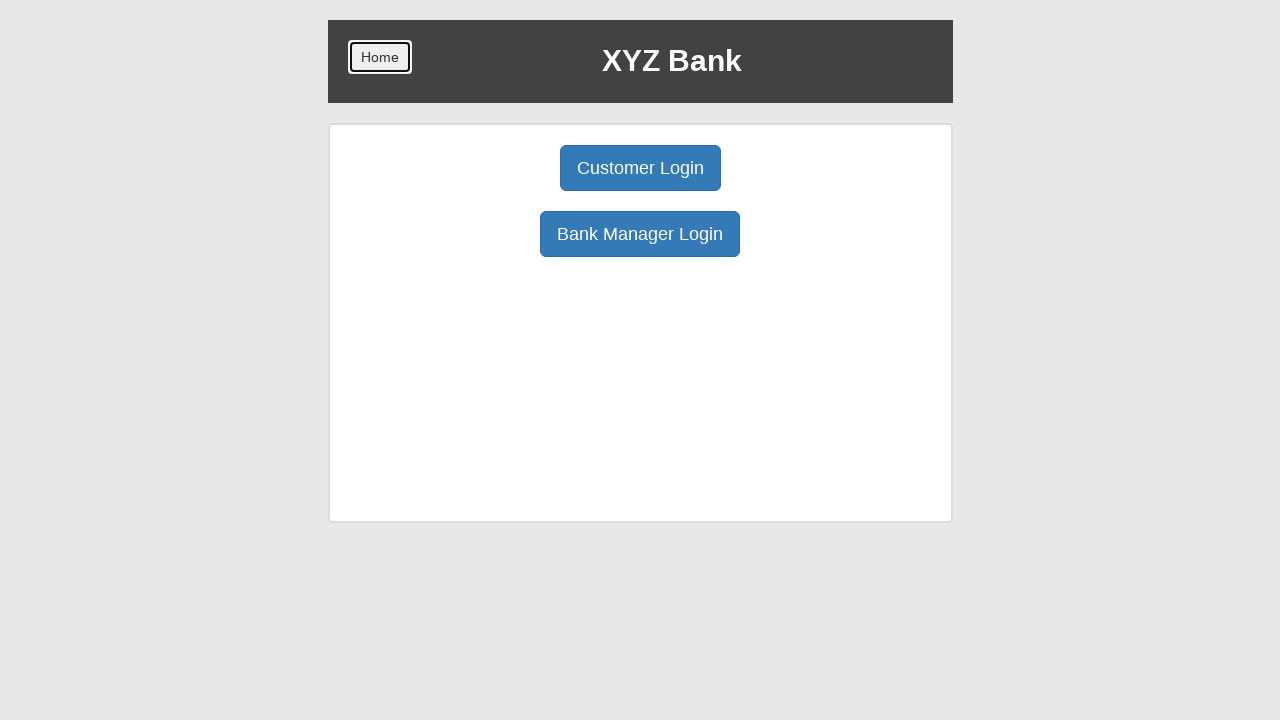

Customer login button selector found
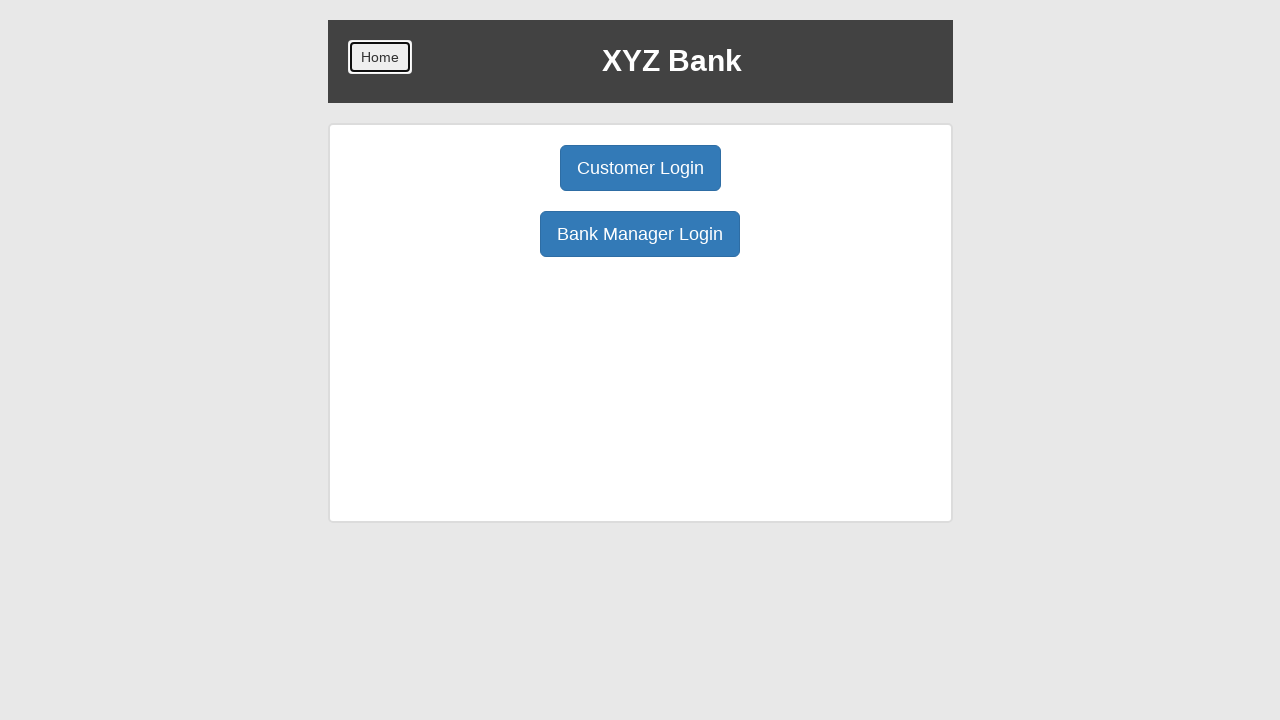

Clicked Customer Login button at (640, 168) on button[ng-click='customer()']
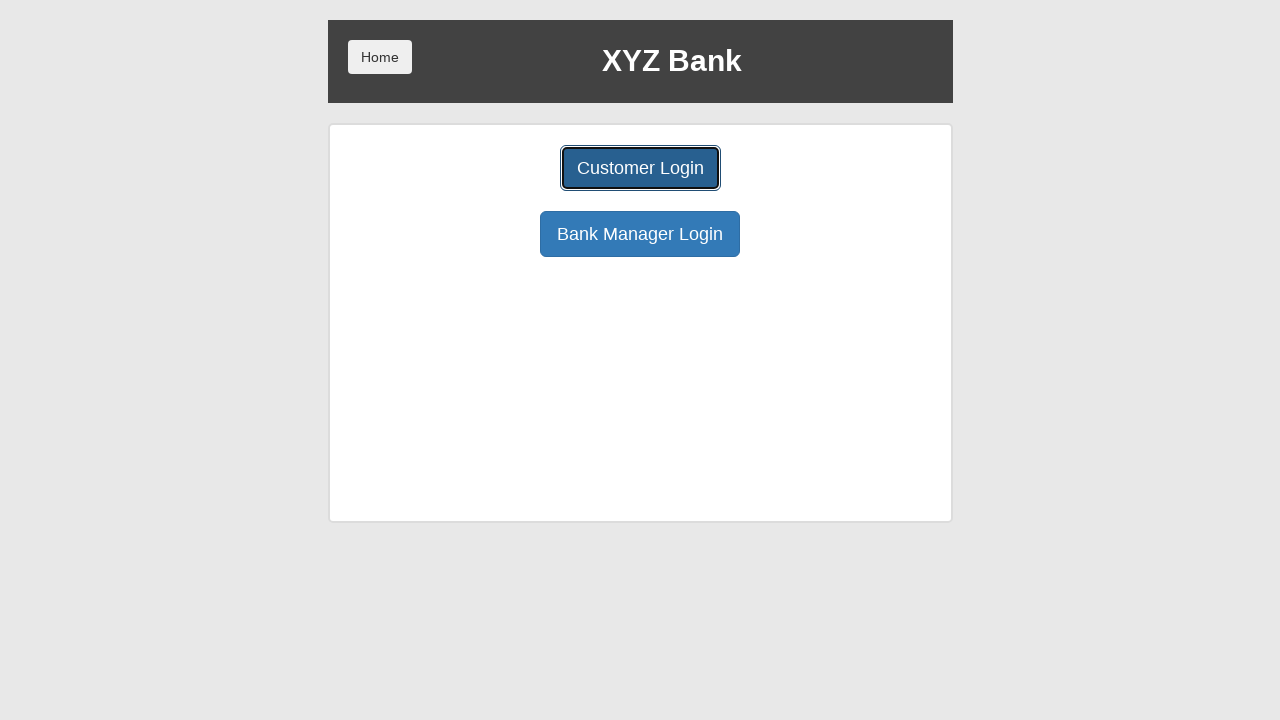

Customer selection dropdown loaded
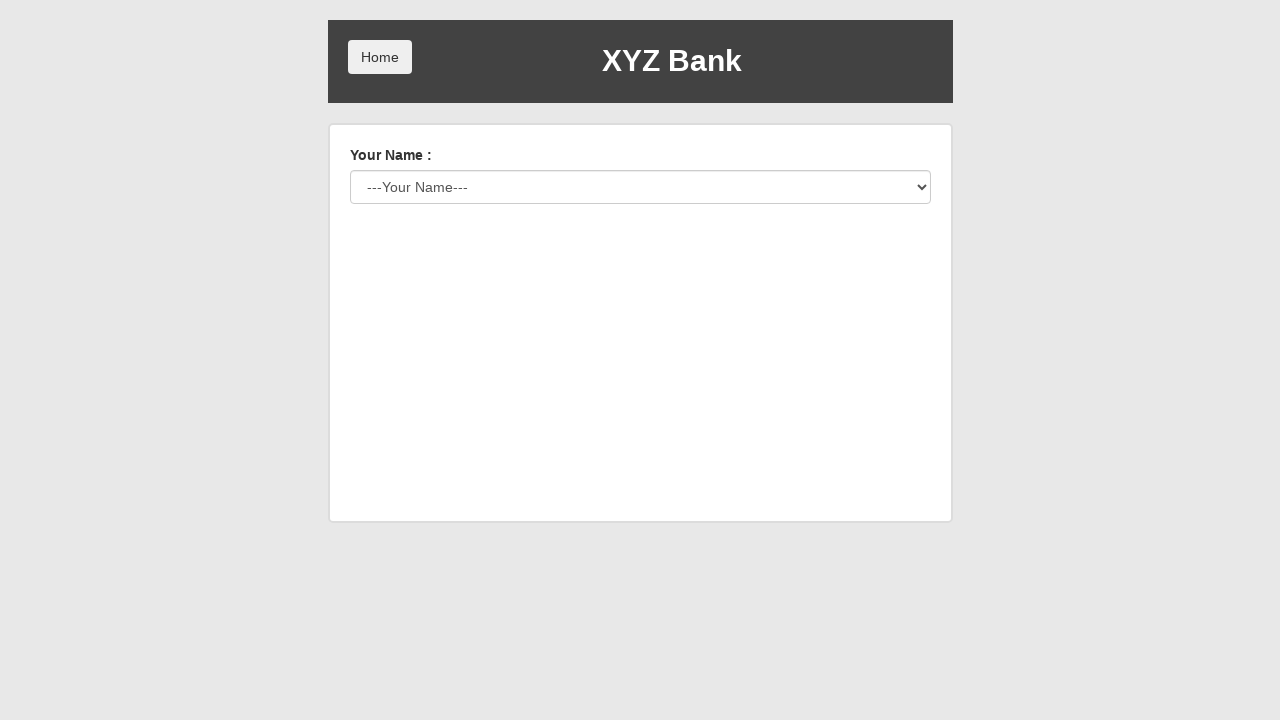

Selected 'Malik Ajay' from customer dropdown on select#userSelect
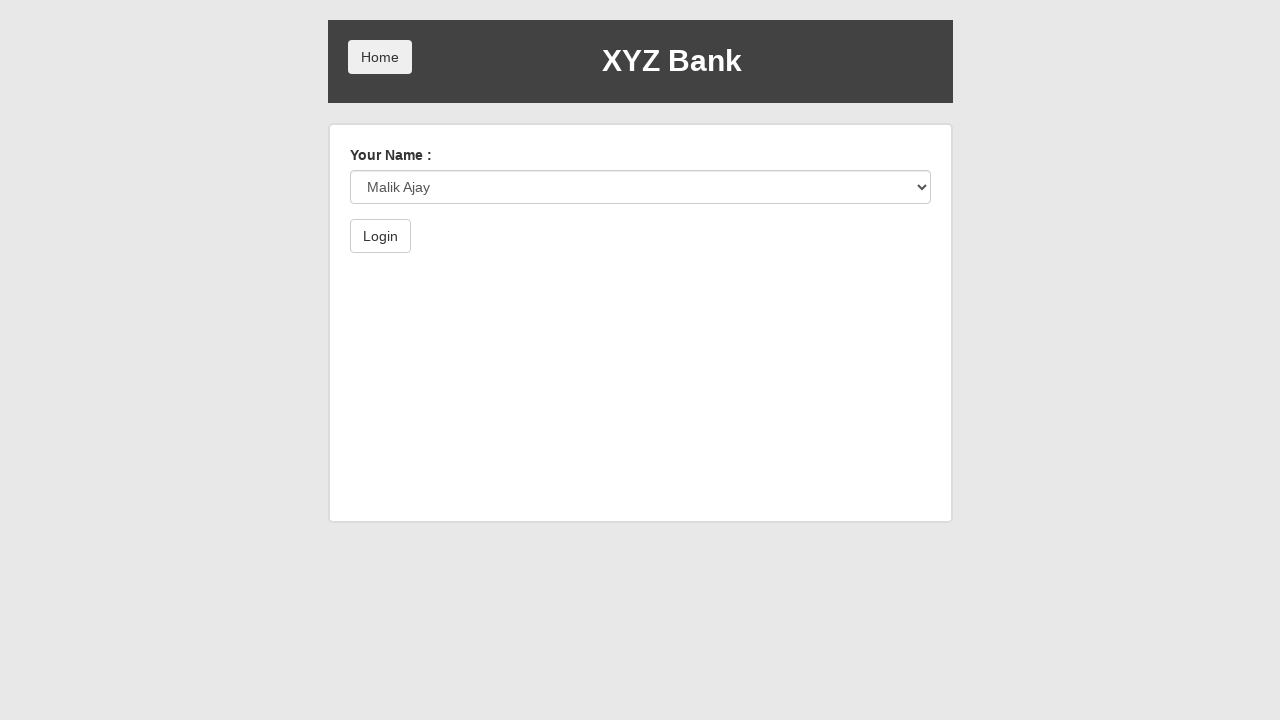

Clicked login button as customer at (380, 236) on button[type='submit']
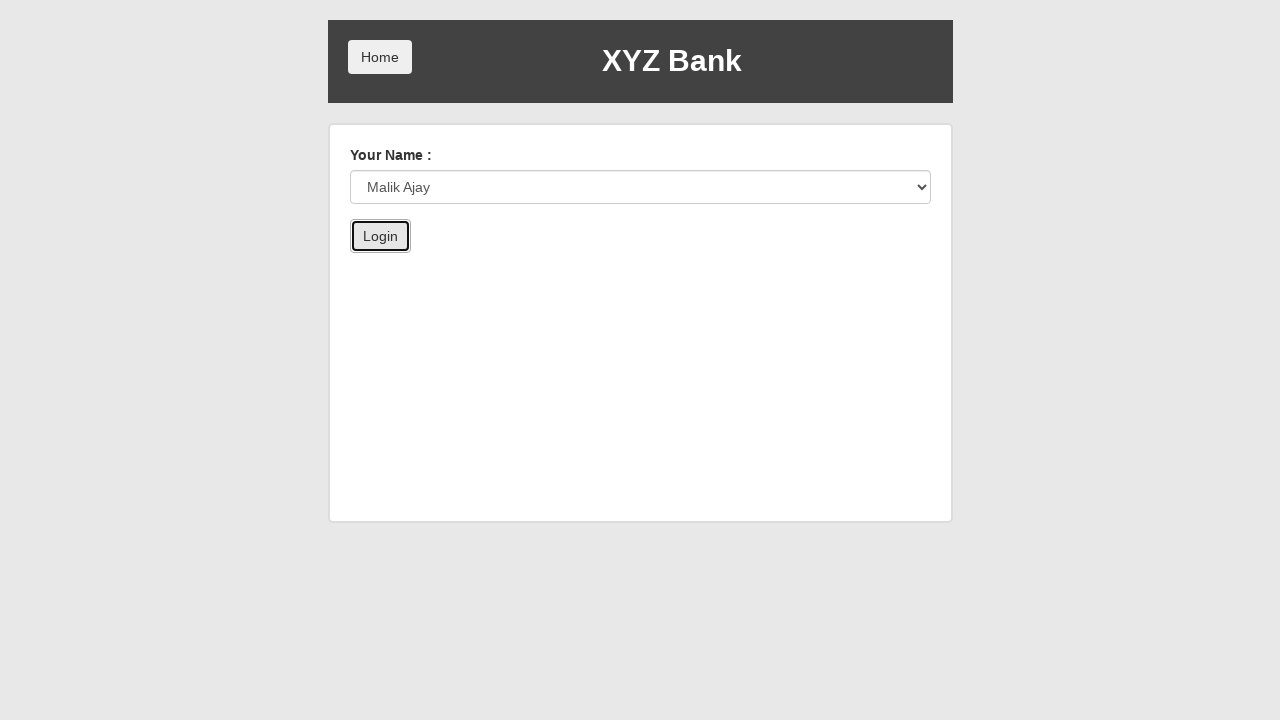

Deposit button selector found
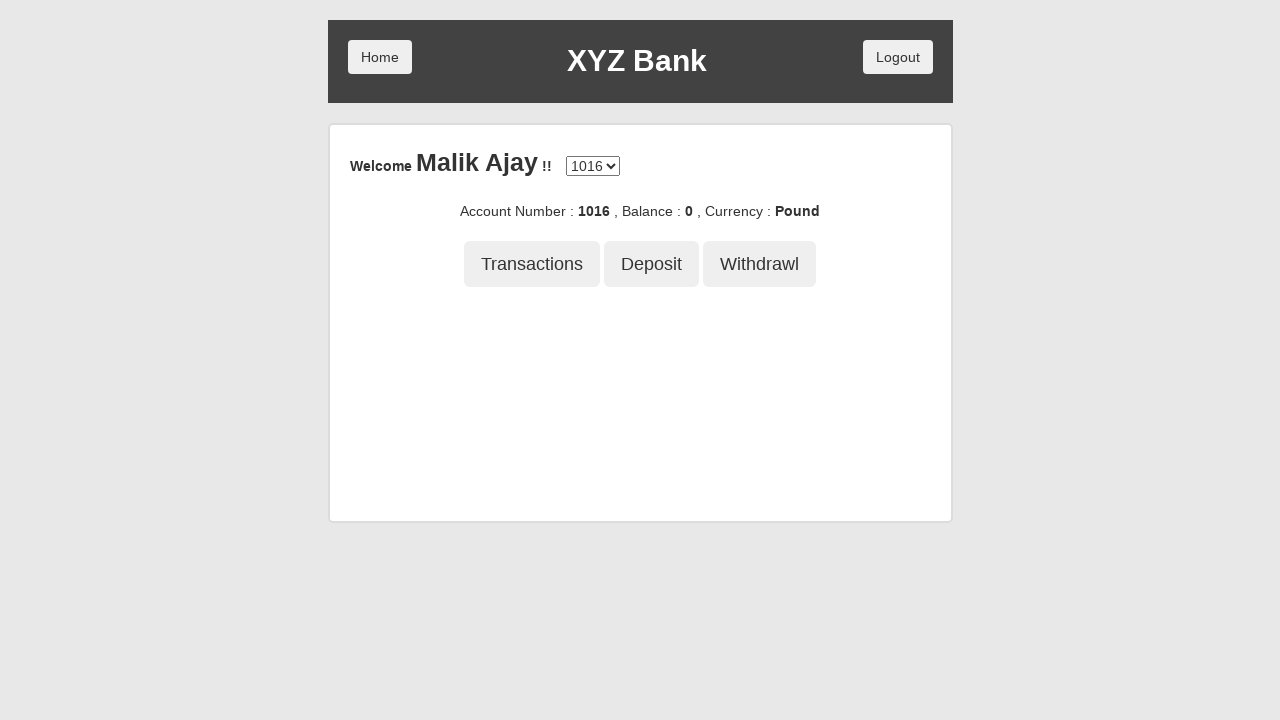

Clicked Deposit button at (652, 264) on button[ng-click='deposit()']
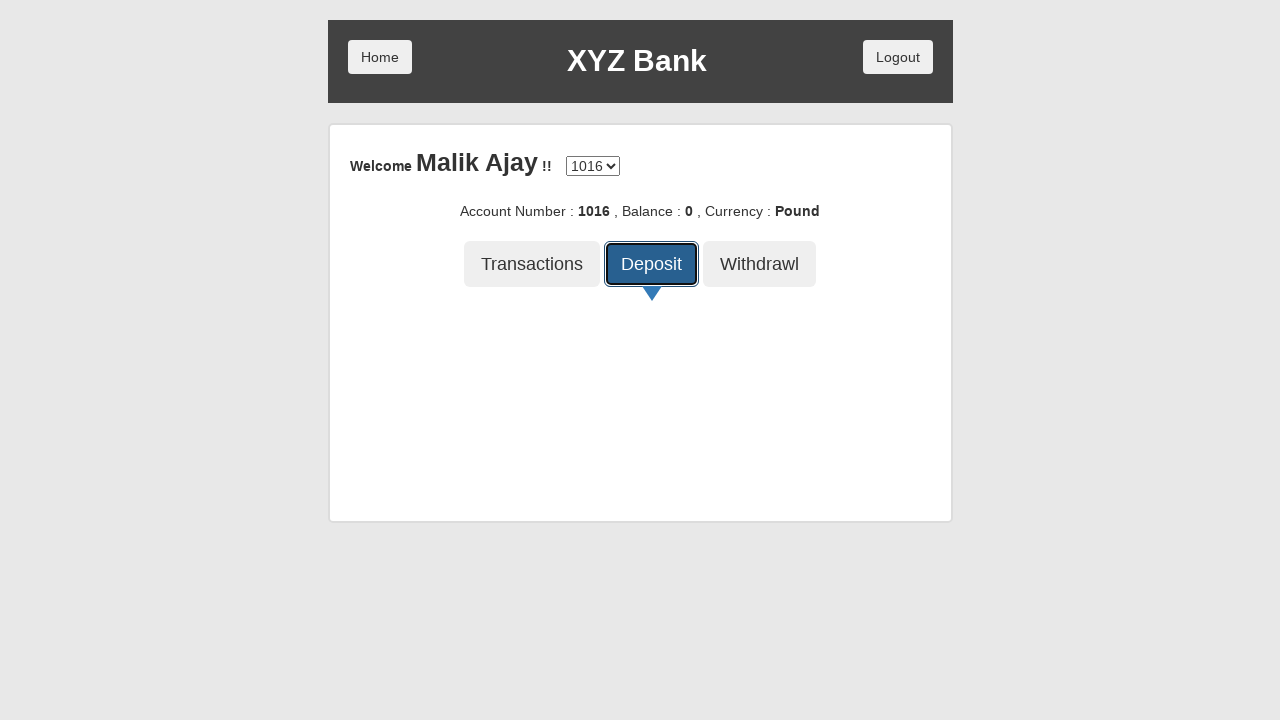

Deposit form field loaded
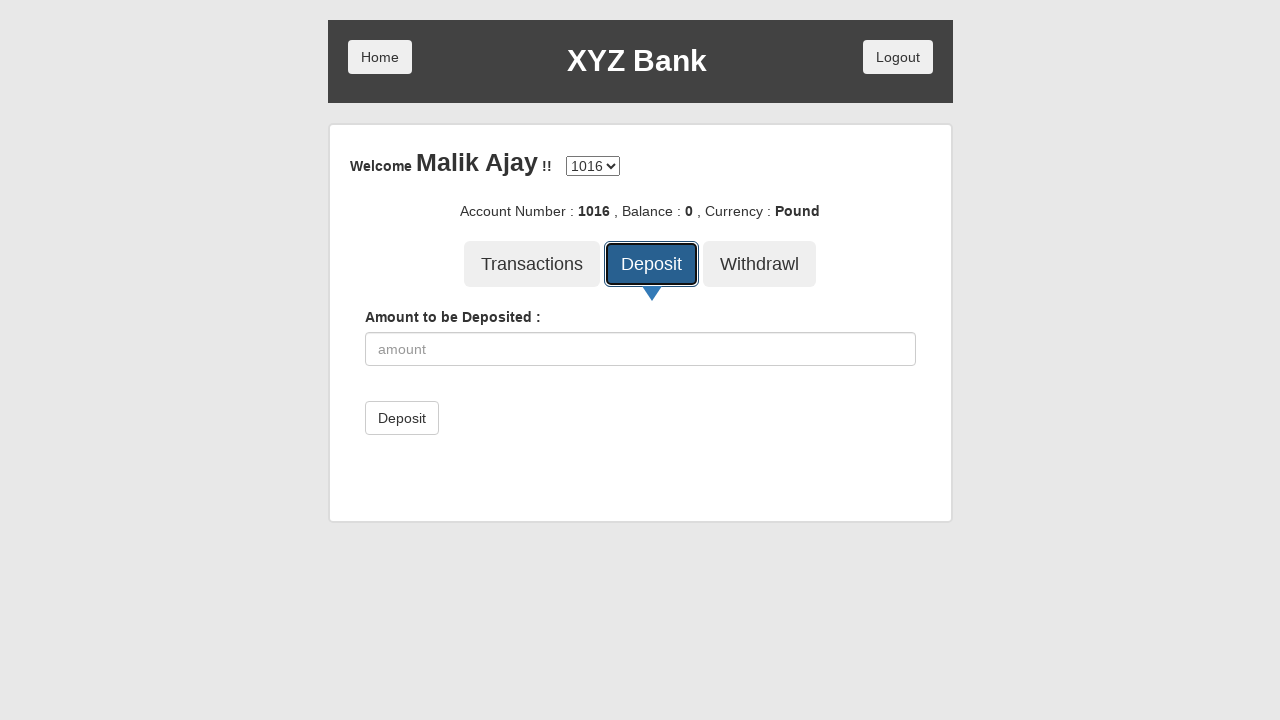

Entered deposit amount '10000' on input.form-control
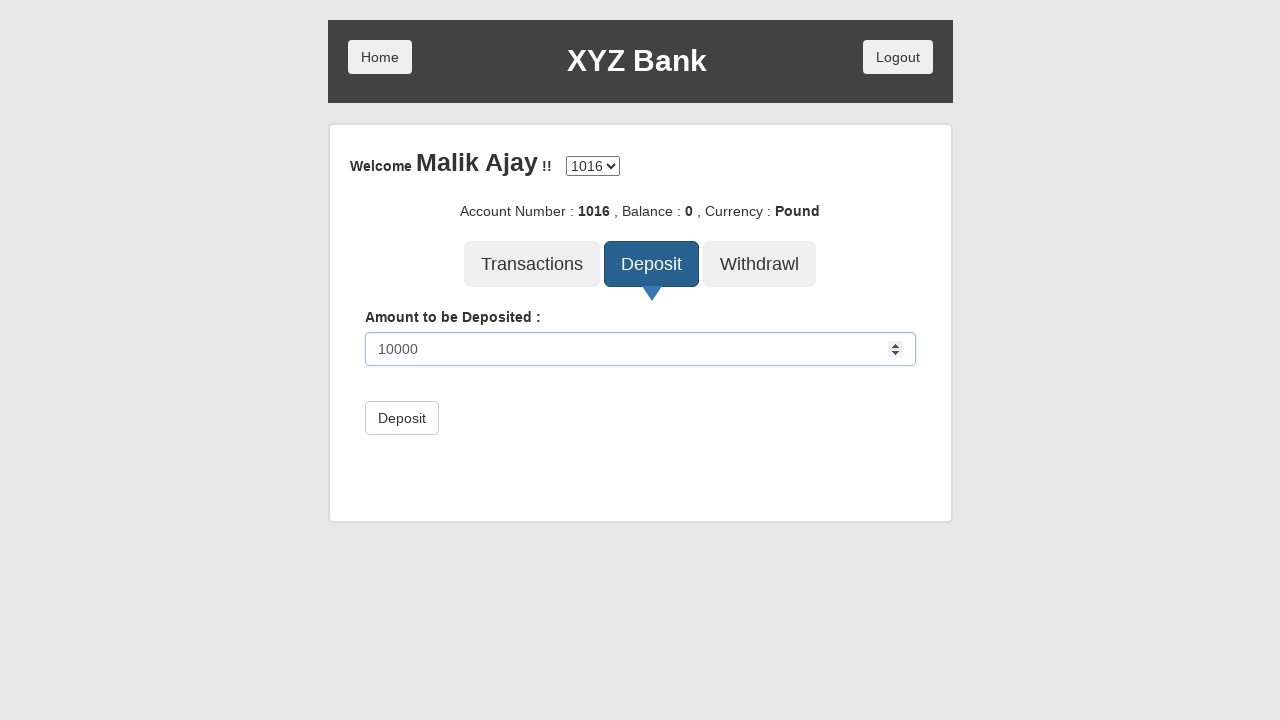

Submitted deposit of 10000 at (402, 418) on button[type='submit']
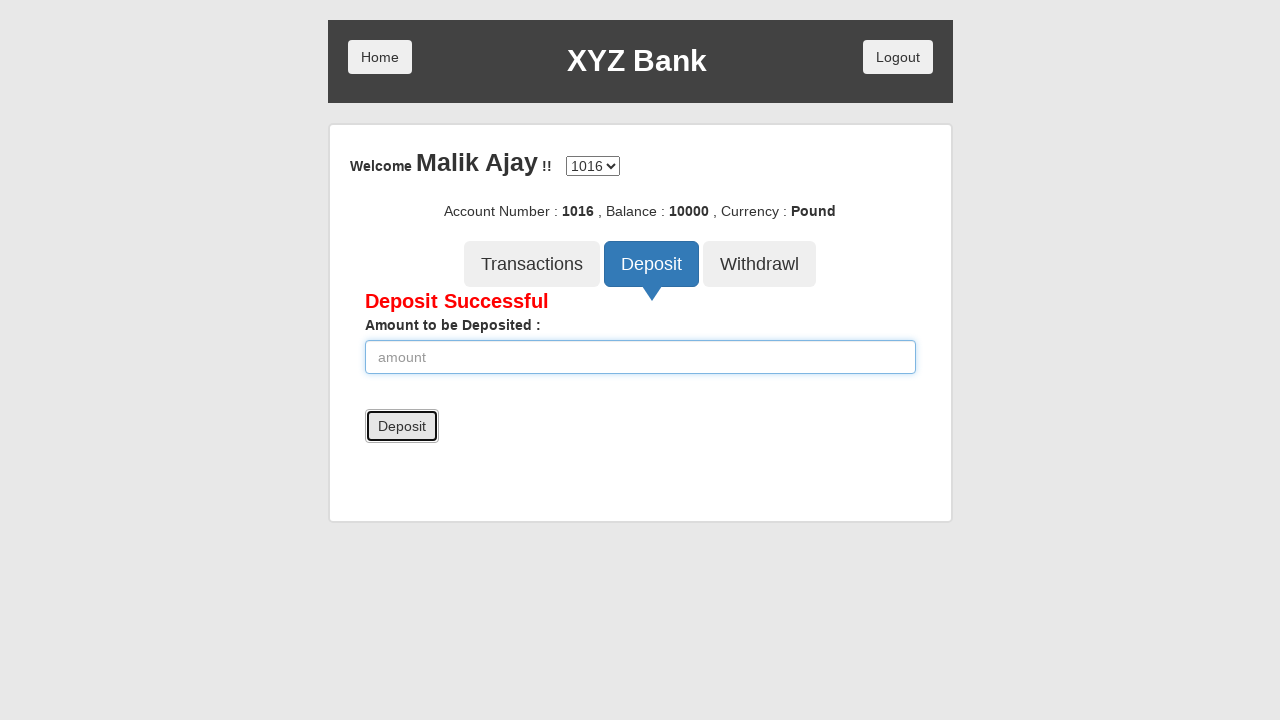

Withdrawal button selector found
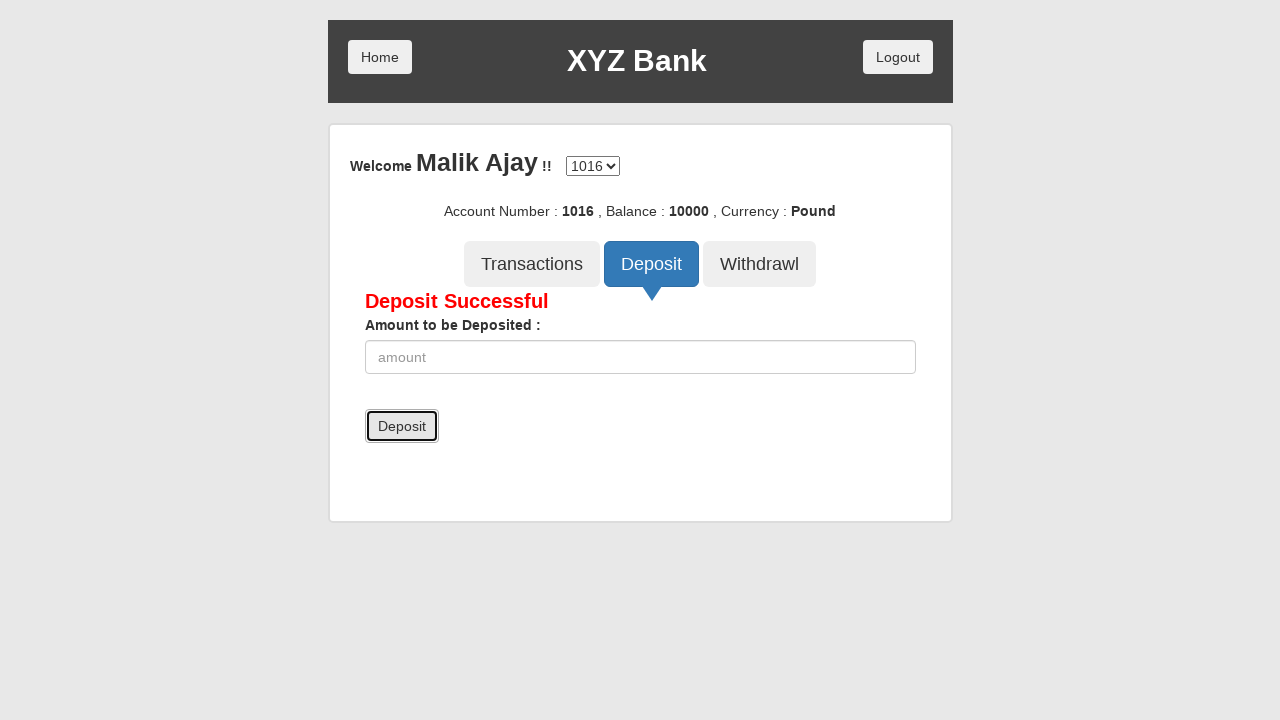

Clicked Withdrawal button at (760, 264) on button[ng-click='withdrawl()']
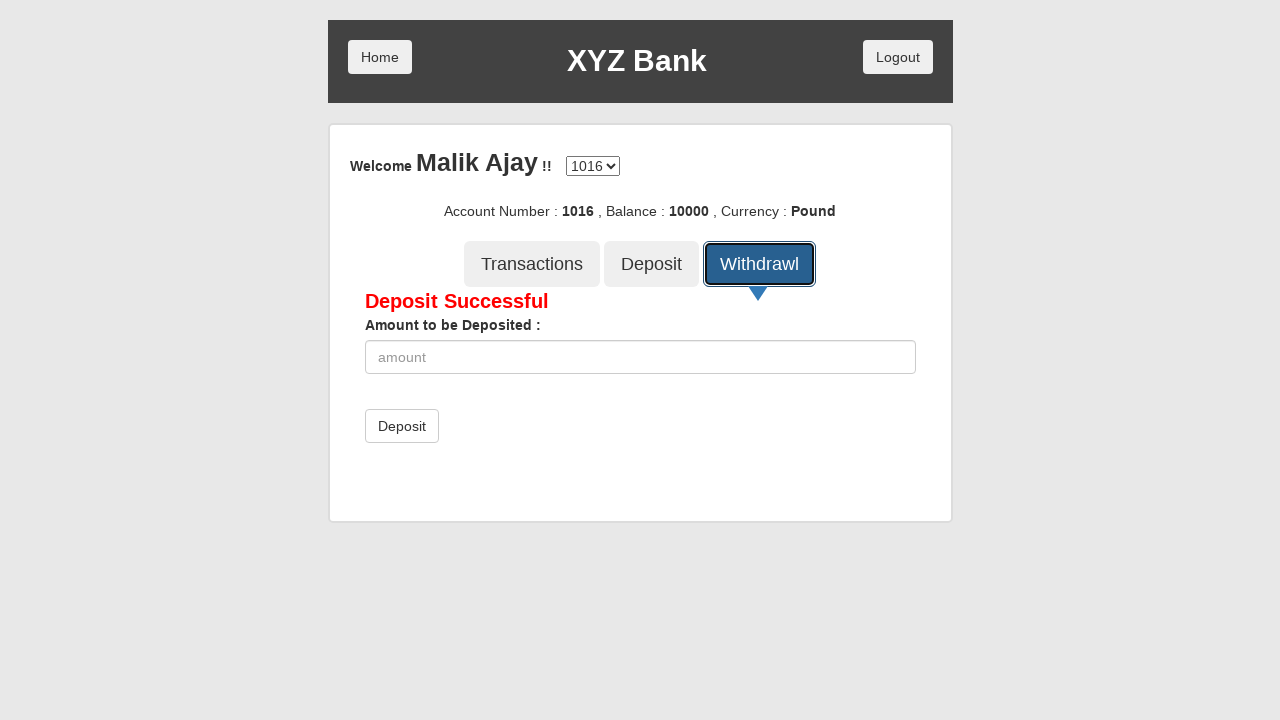

Withdrawal form field loaded
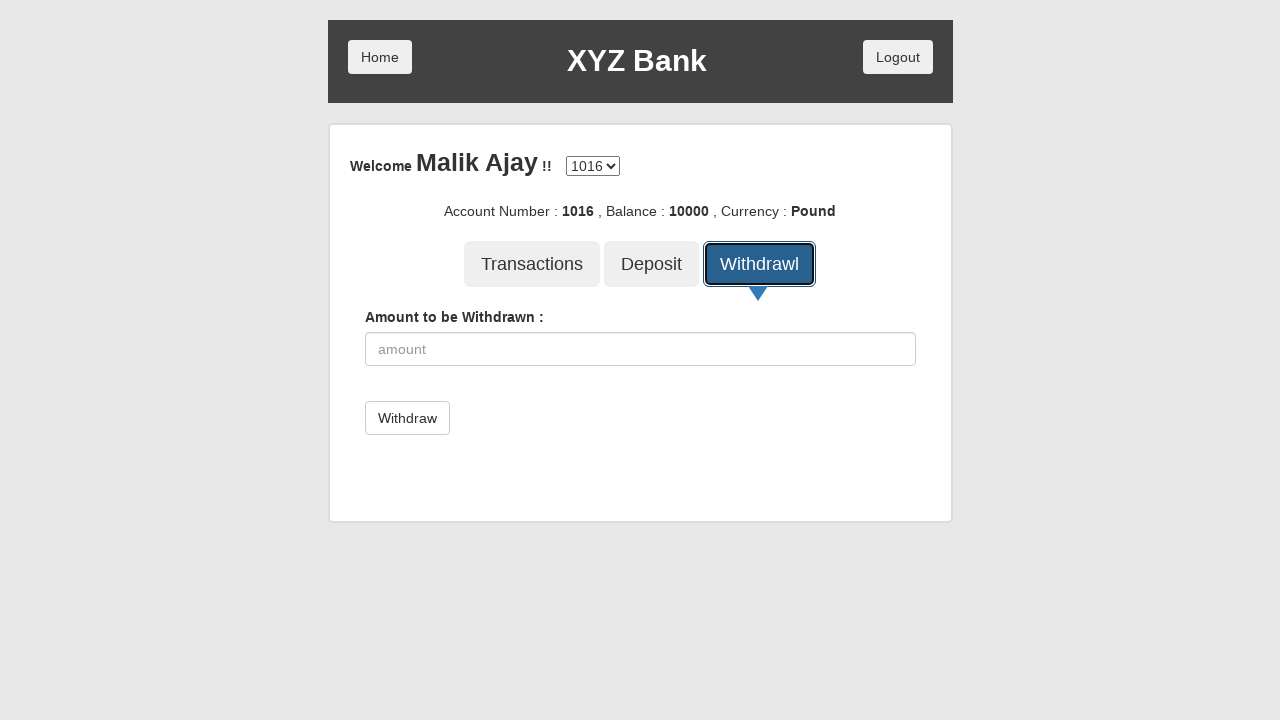

Entered withdrawal amount '2000' on input.form-control
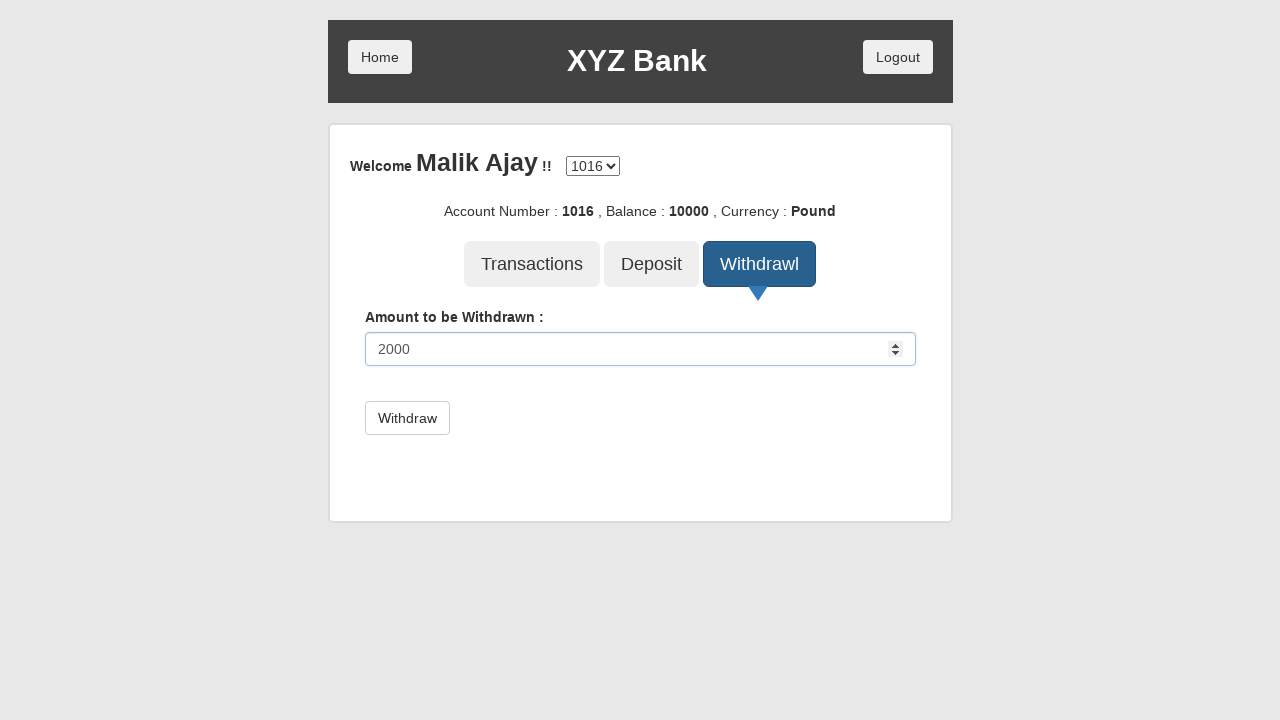

Submitted withdrawal of 2000 at (760, 264) on button:has-text('Withdraw')
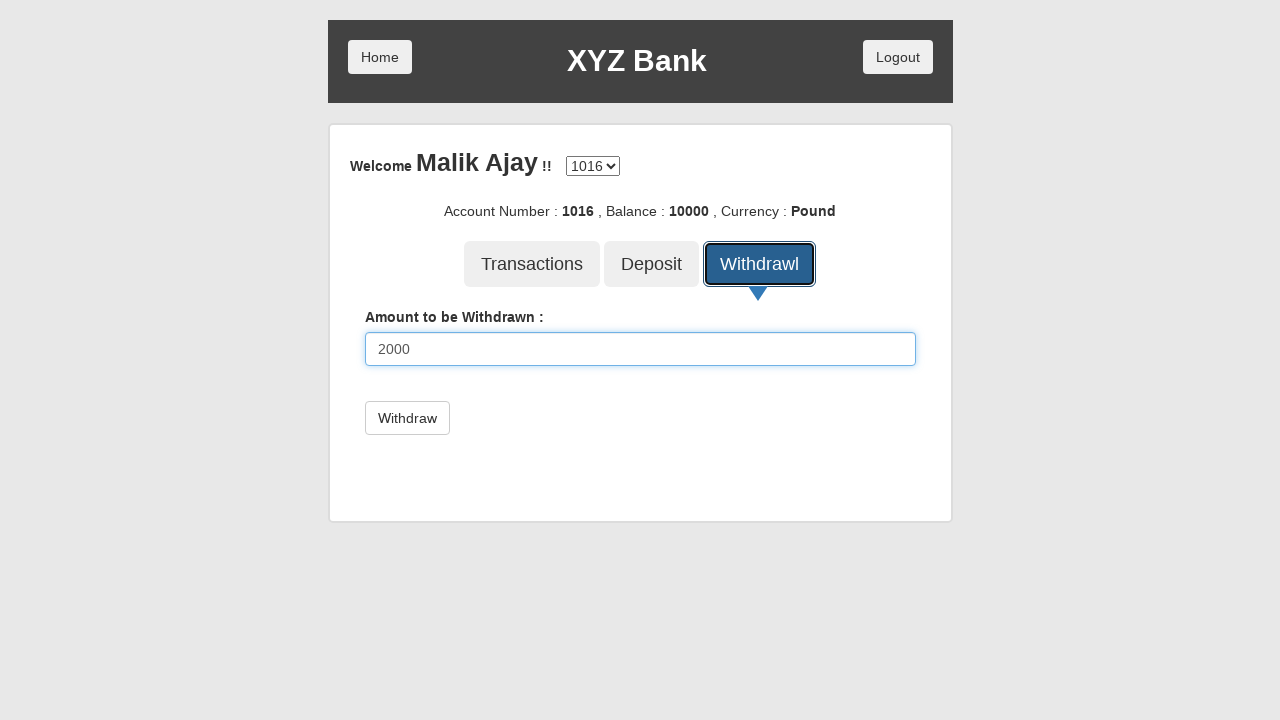

Clicked Transactions button to view account transactions at (532, 264) on button[ng-click='transactions()']
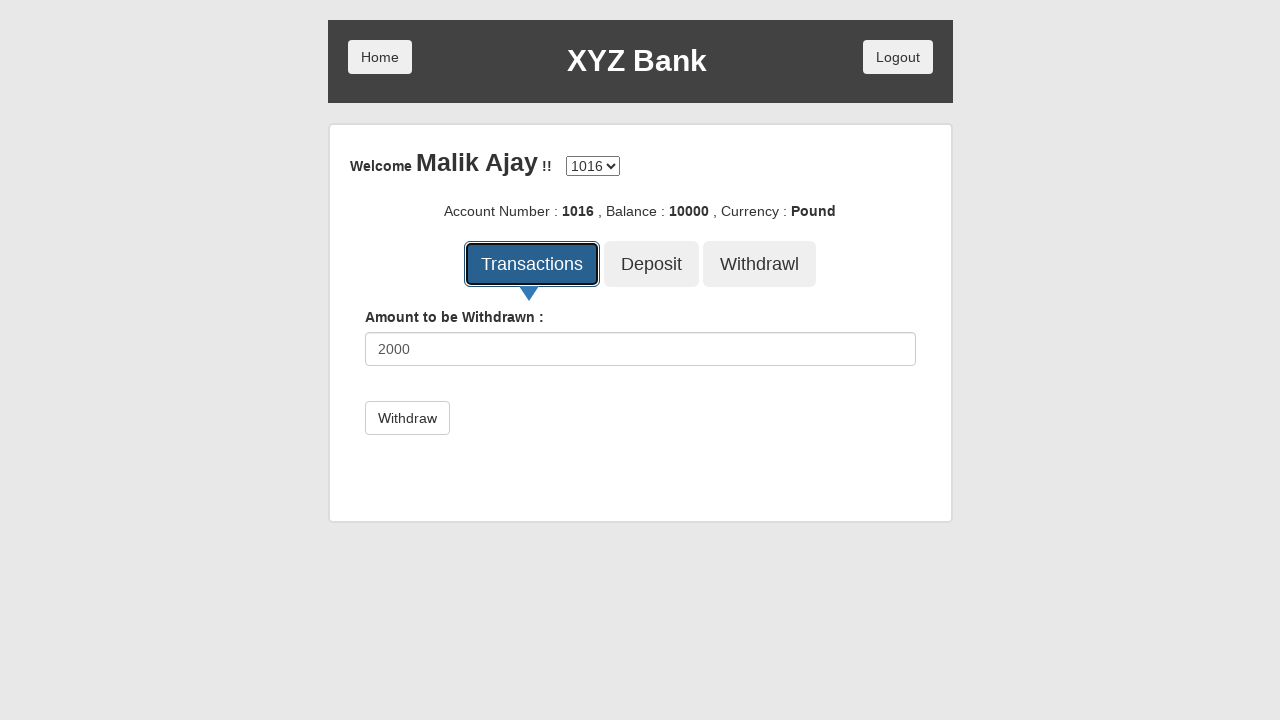

Transaction date filter field loaded
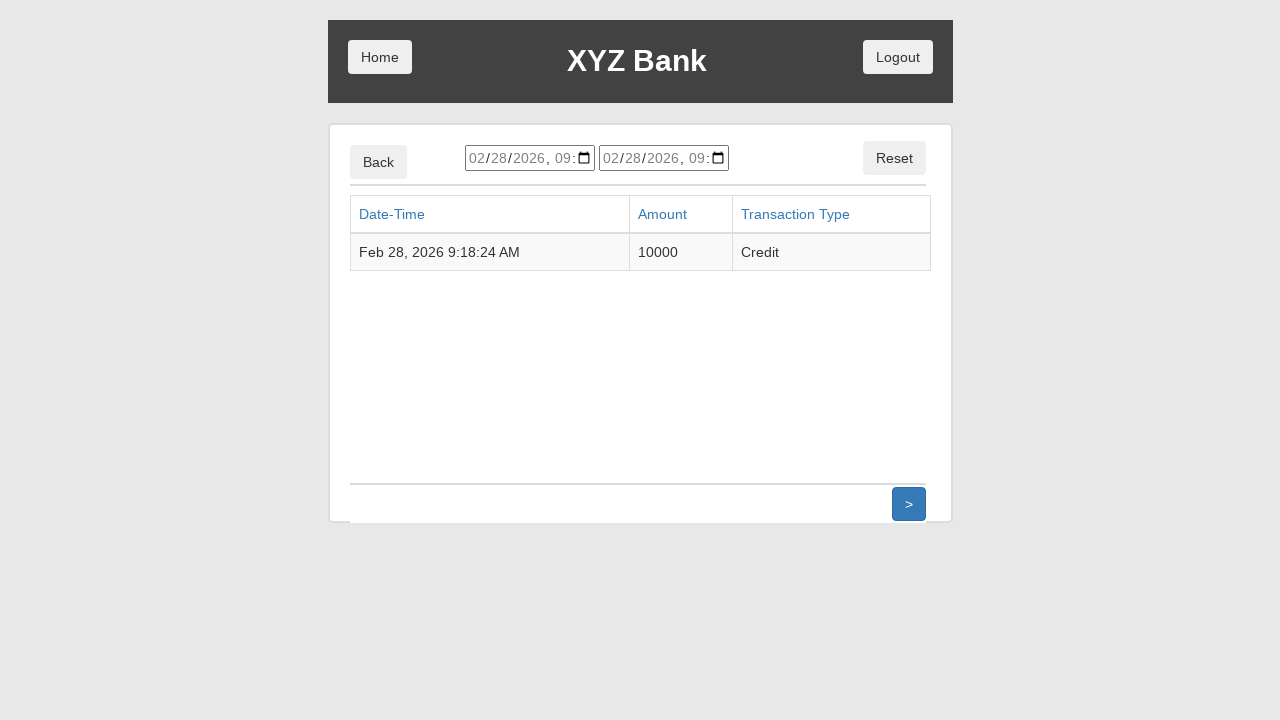

Filled start date filter on input#start
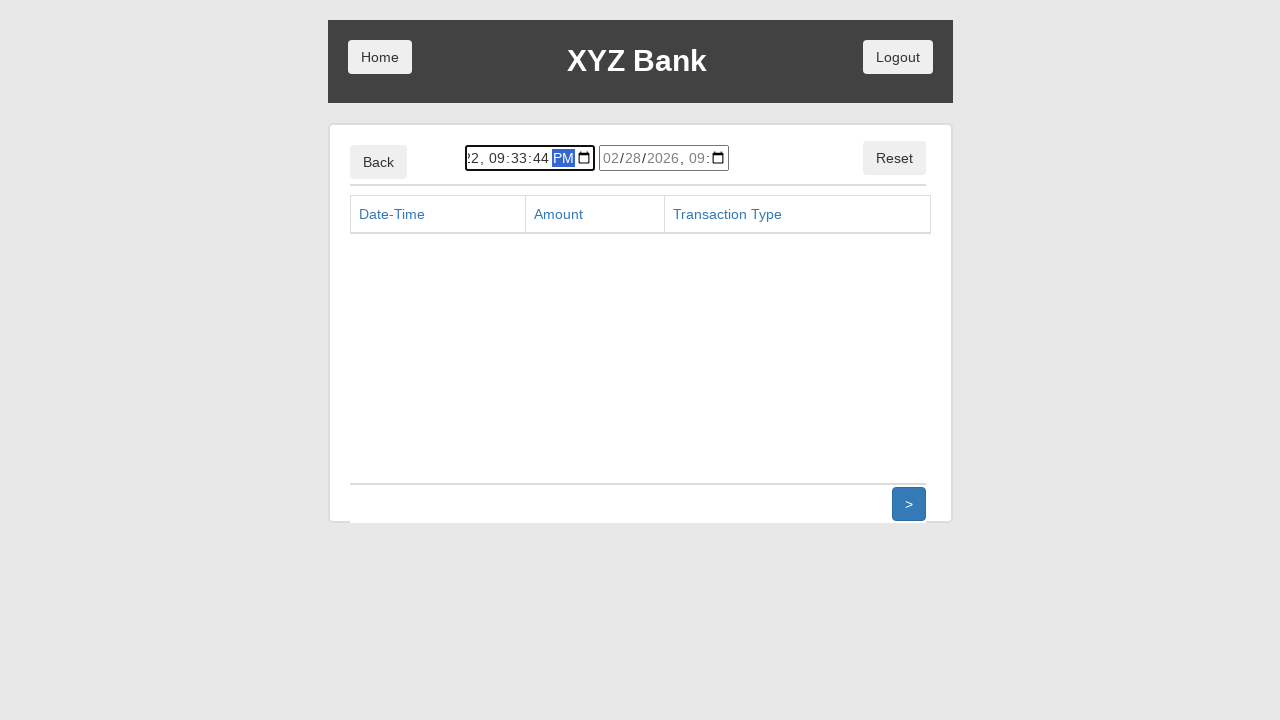

Clicked reset button to clear transaction filters at (894, 158) on button[ng-click='reset()']
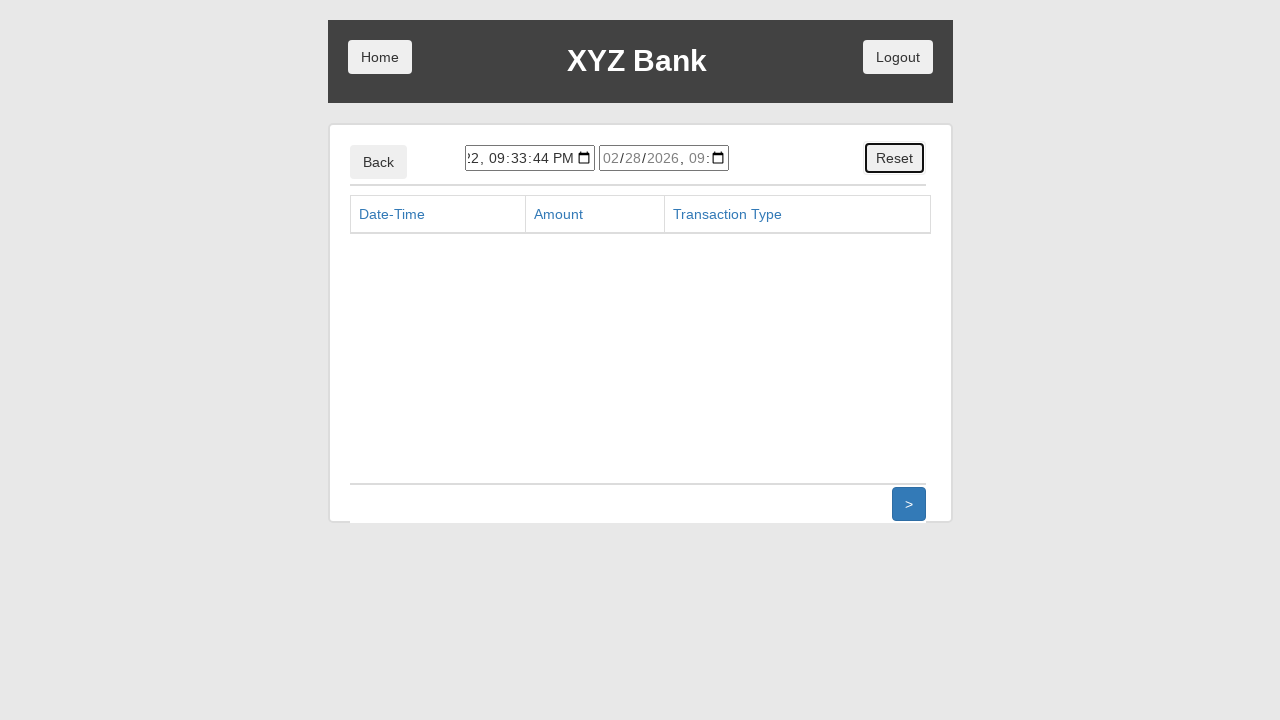

Clicked logout button at (898, 57) on button.btn.logout
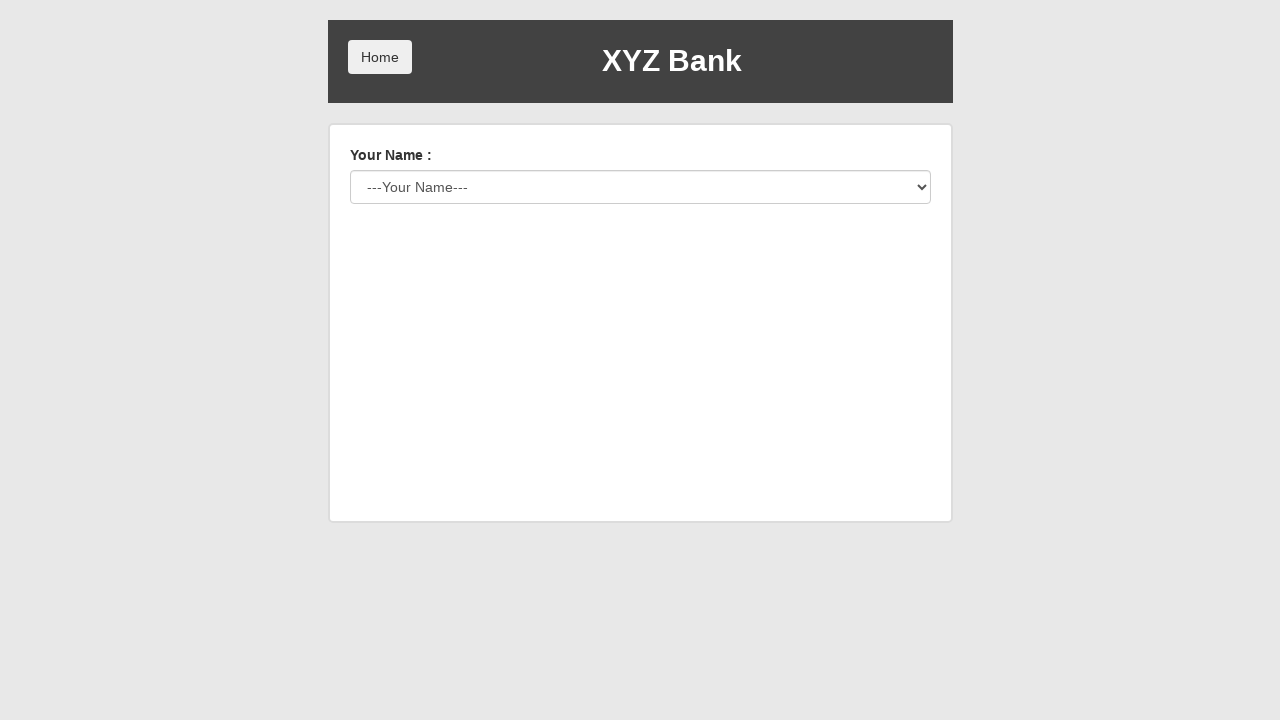

Clicked home button after logout at (380, 57) on button.btn.home
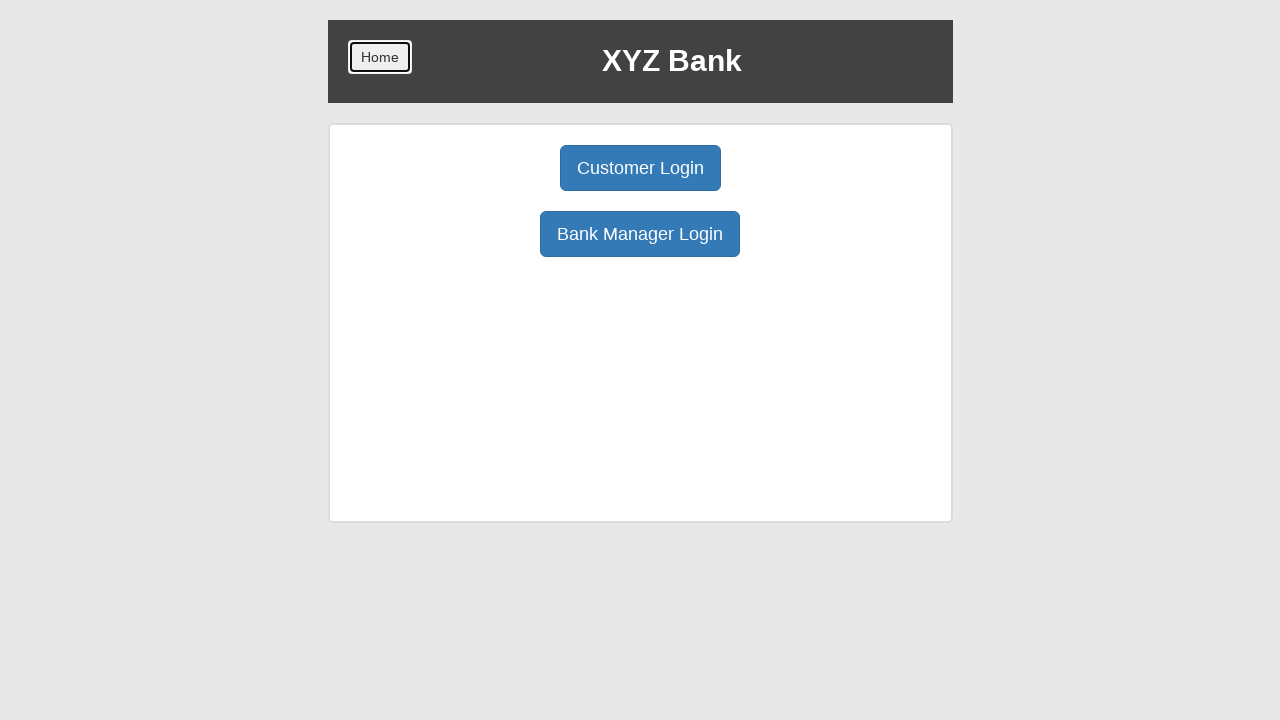

Manager button selector found for deletion task
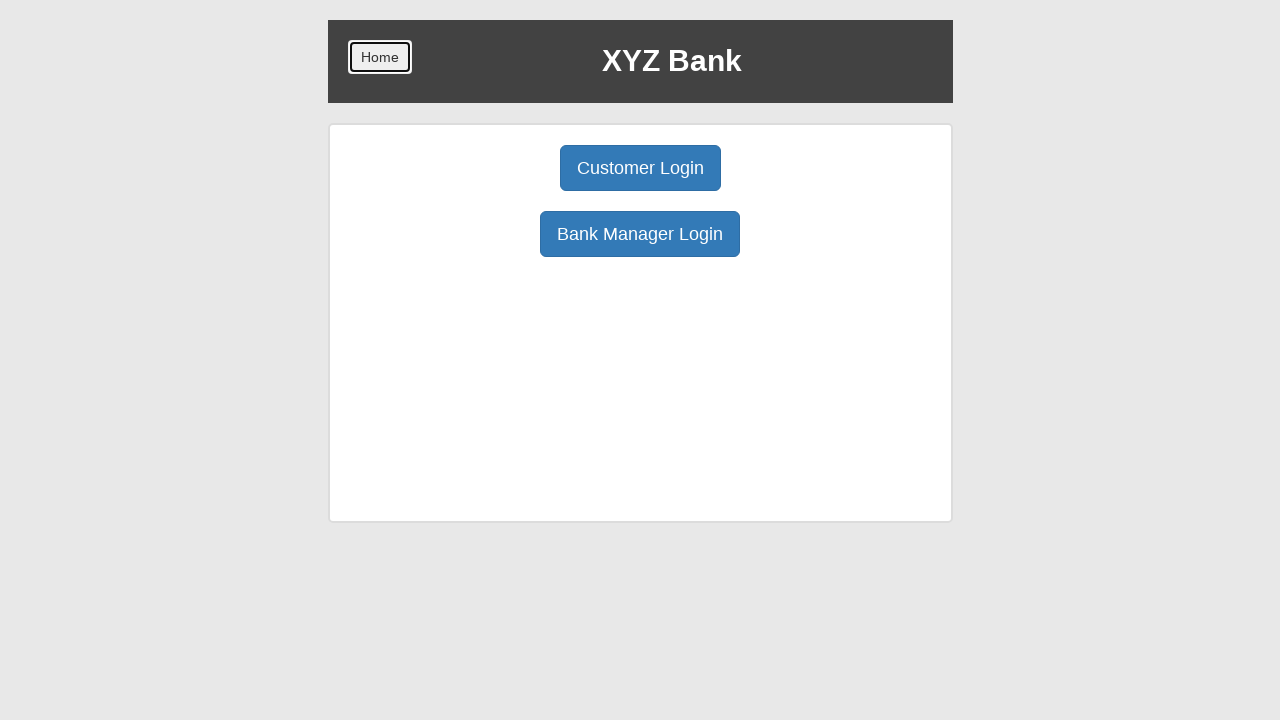

Clicked Manager Login button to return to manager view at (640, 234) on button[ng-click='manager()']
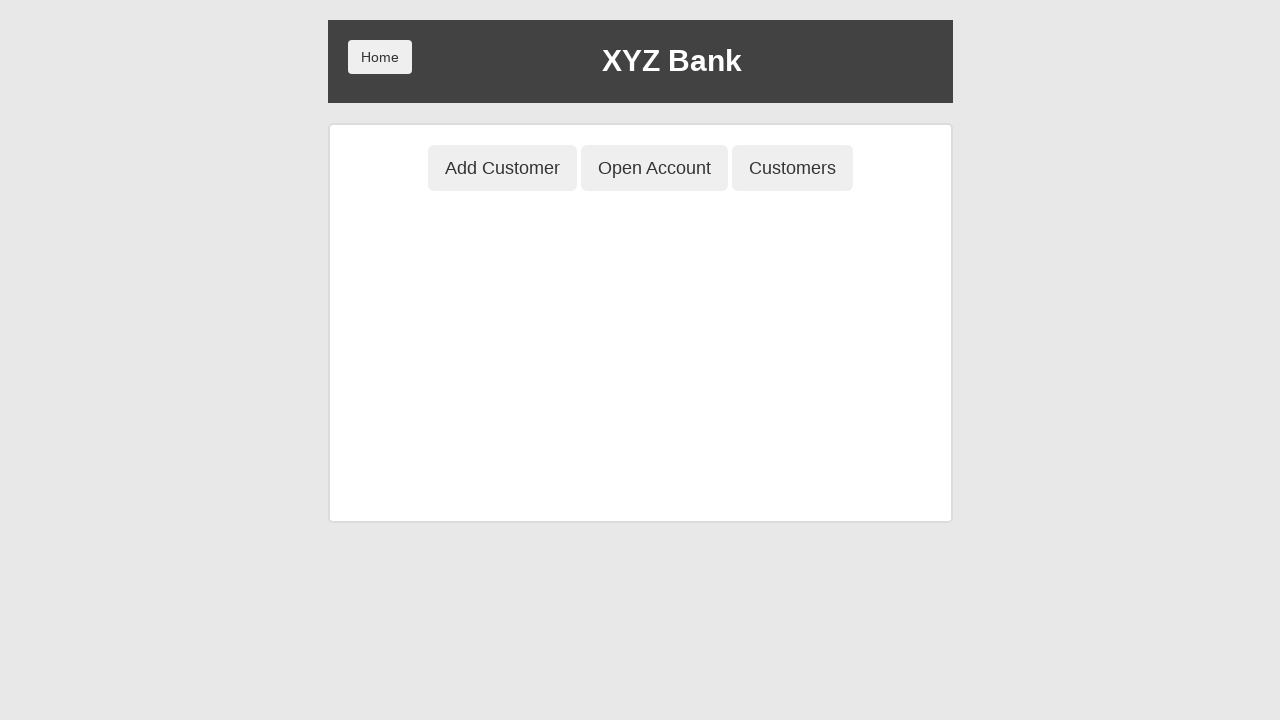

Show Customers button selector found
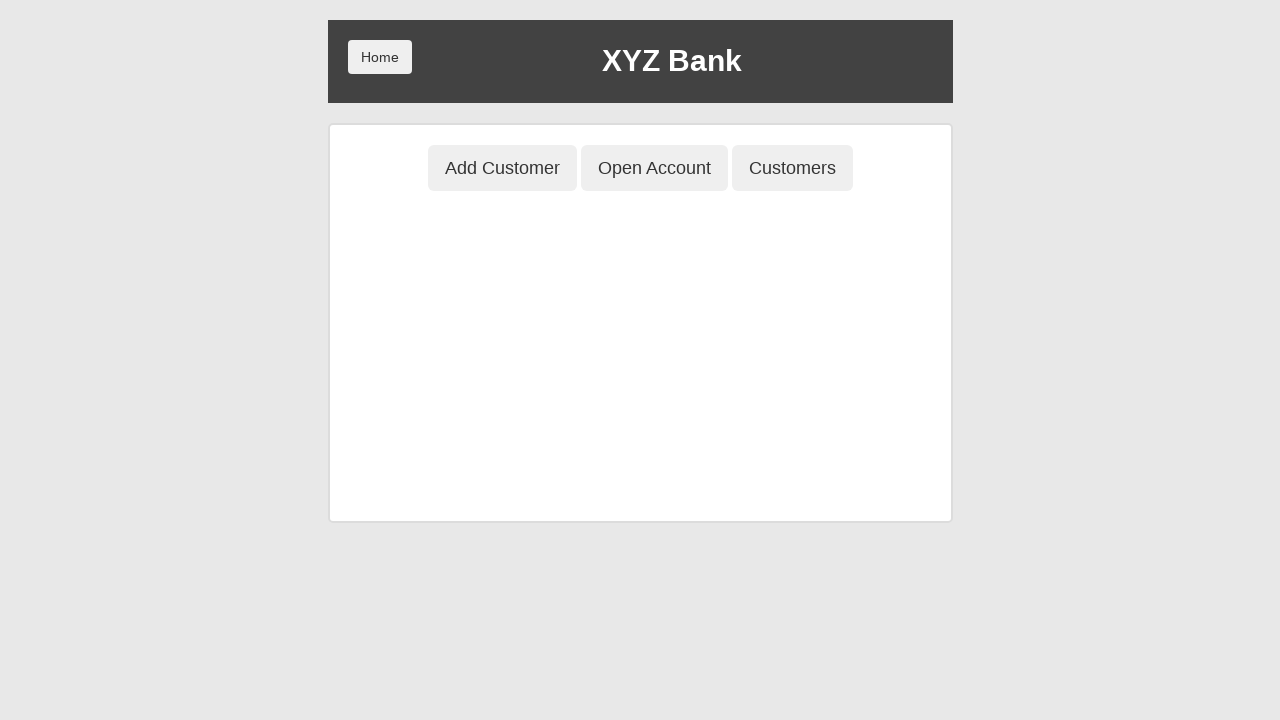

Clicked Show Customers button at (792, 168) on button[ng-click='showCust()']
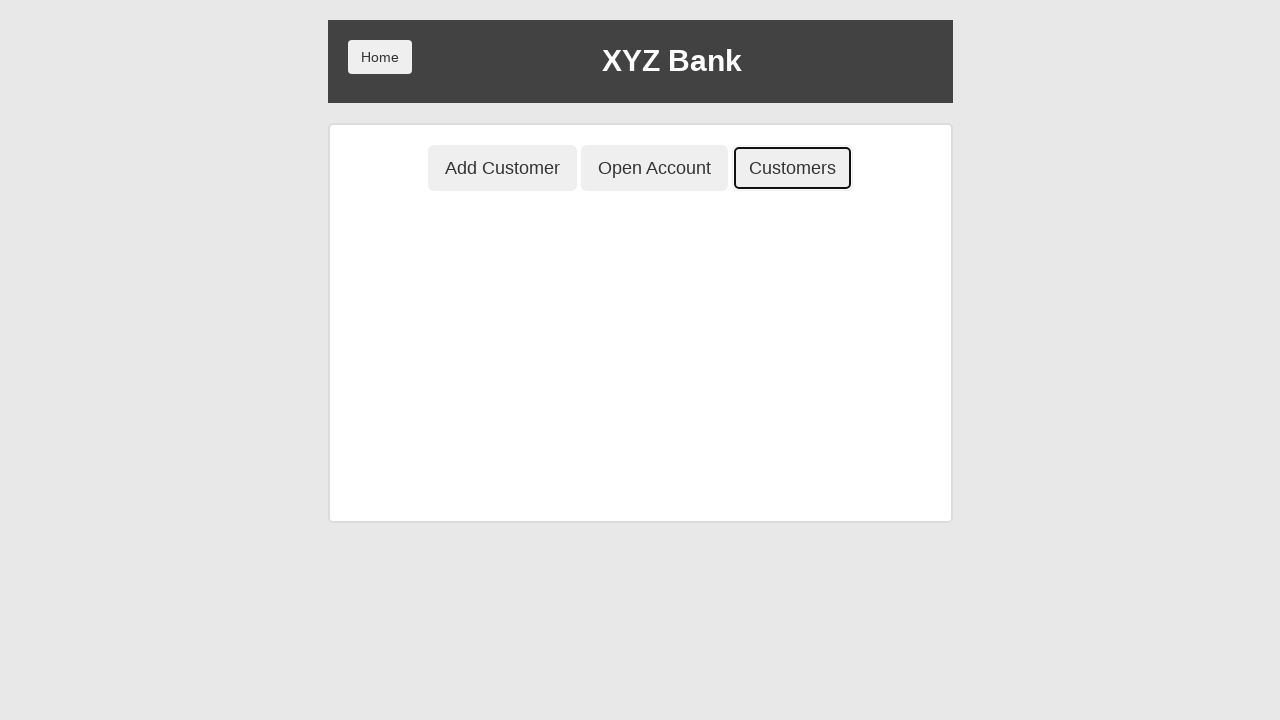

Customer search field loaded
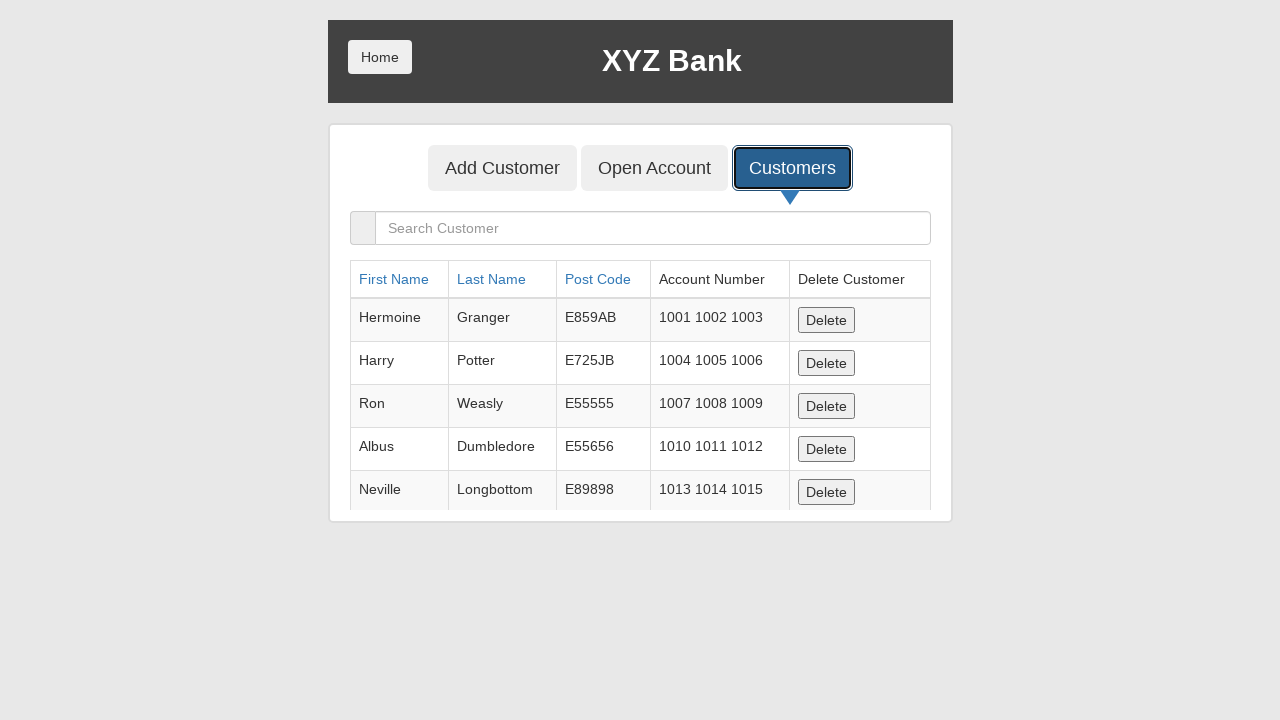

Searched for customer 'Malik' on input.form-control
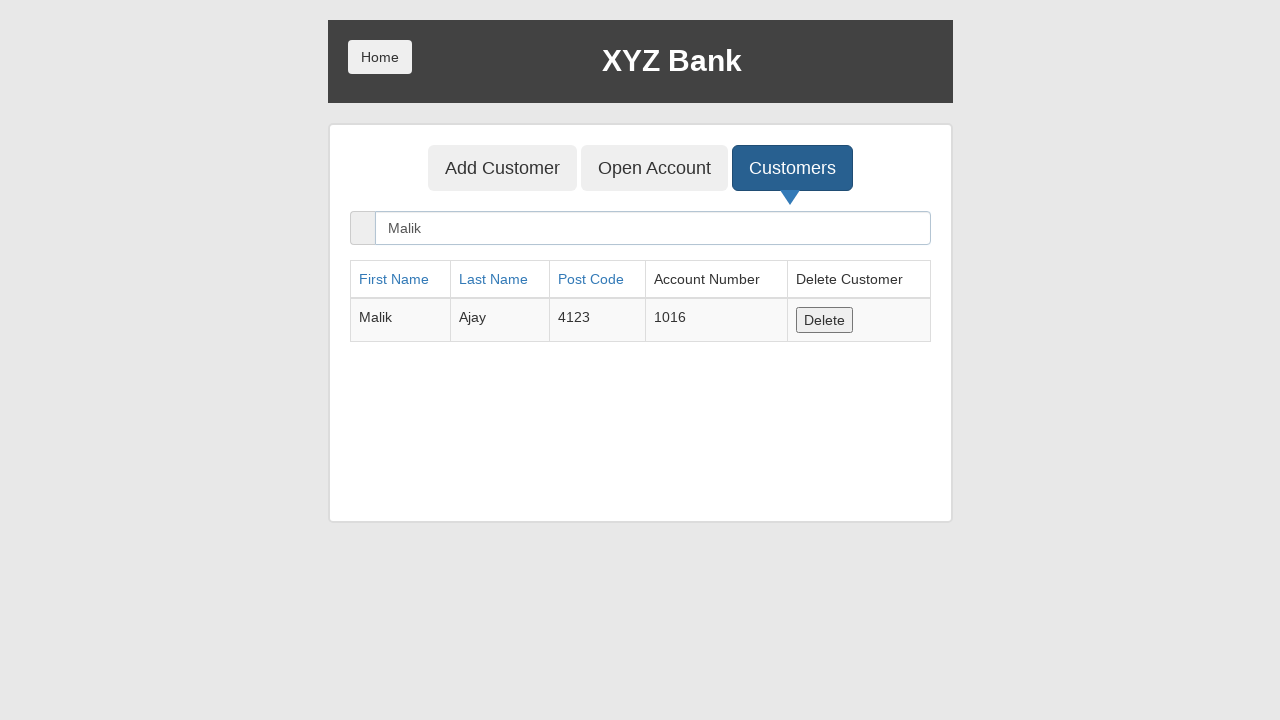

Delete customer button selector found
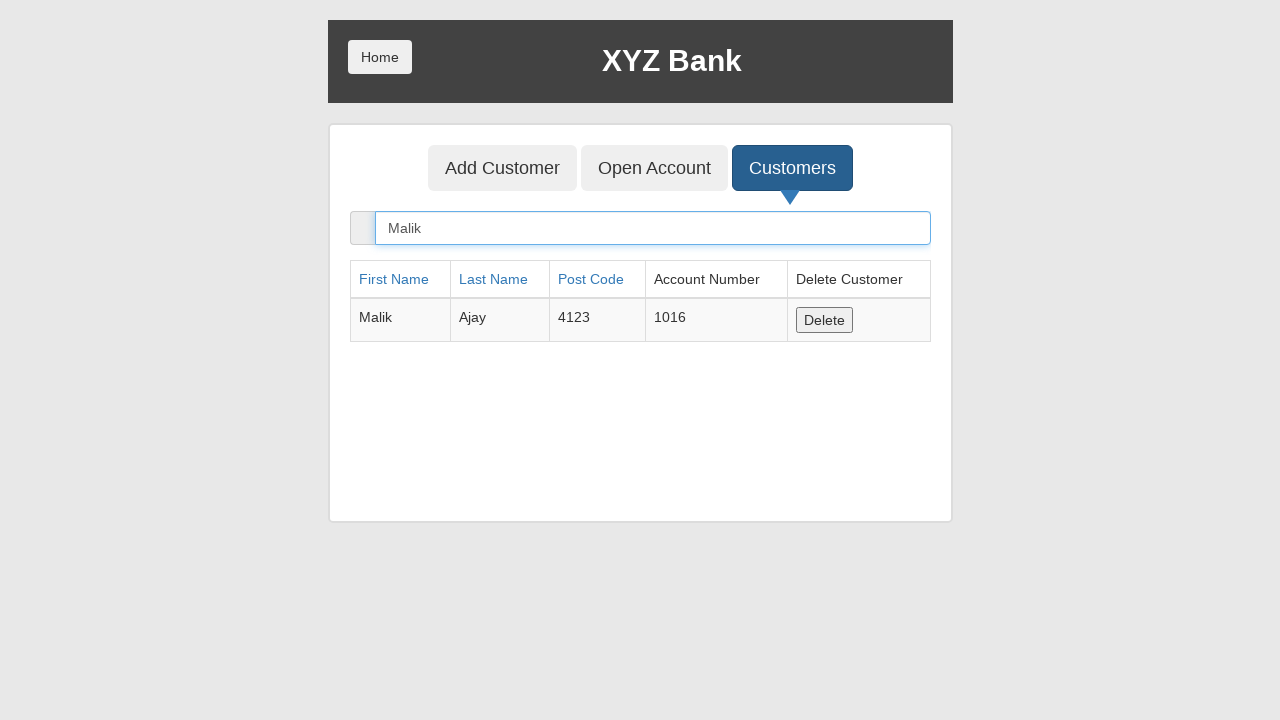

Clicked Delete button to remove customer 'Malik Ajay' at (824, 320) on button[ng-click='deleteCust(cust)']
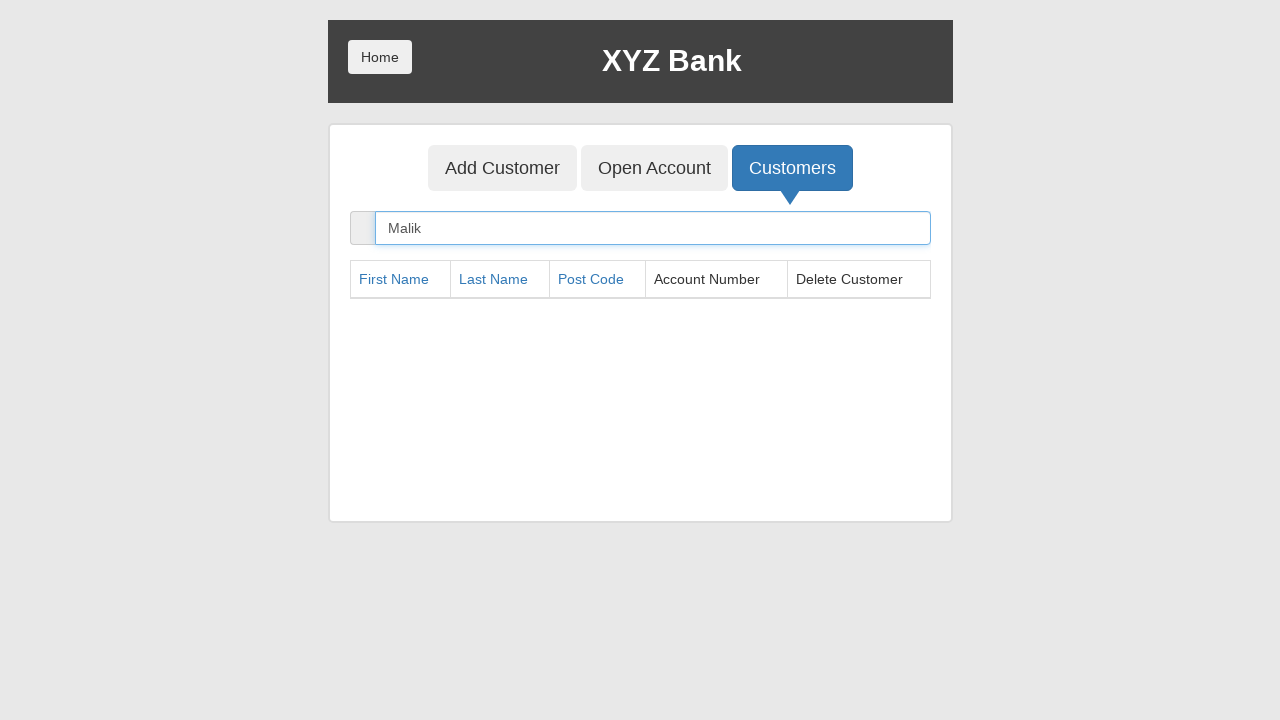

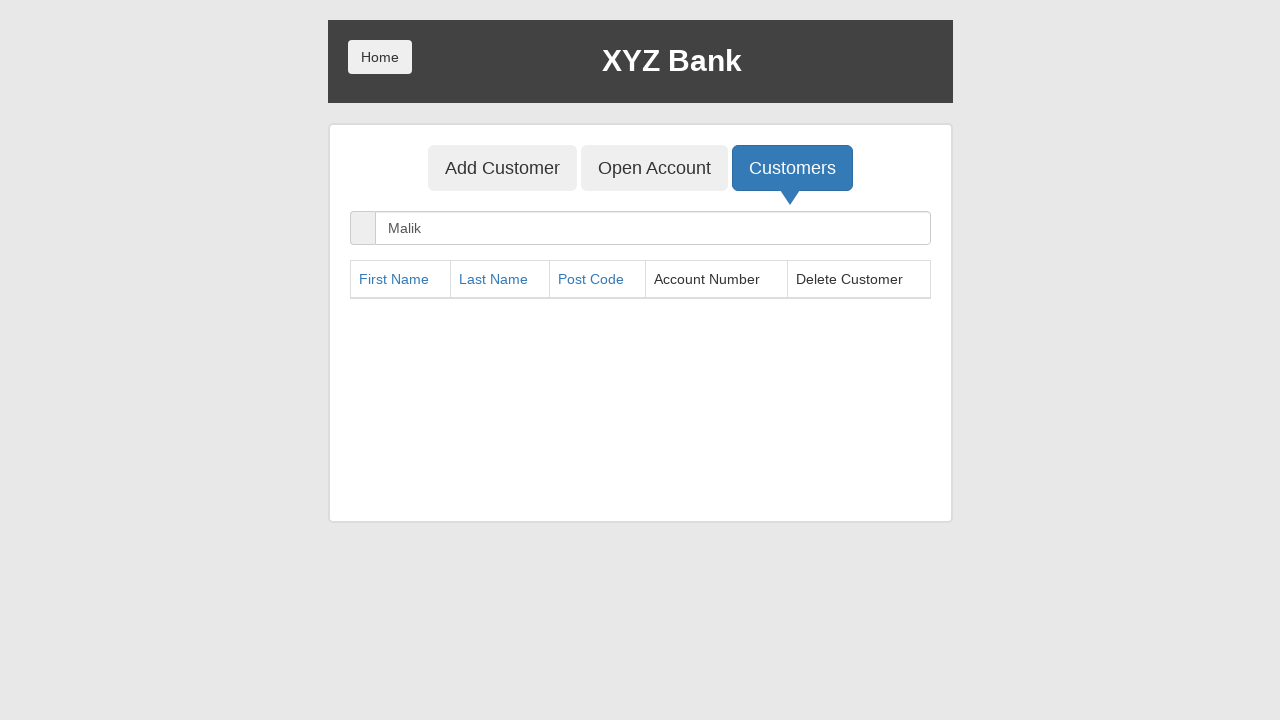